Tests datepicker calendar functionality by clicking the datepicker input, navigating backwards through months until reaching May 2024, and selecting the 20th day.

Starting URL: https://seleniumpractise.blogspot.com/2016/08/how-to-handle-calendar-in-selenium.html

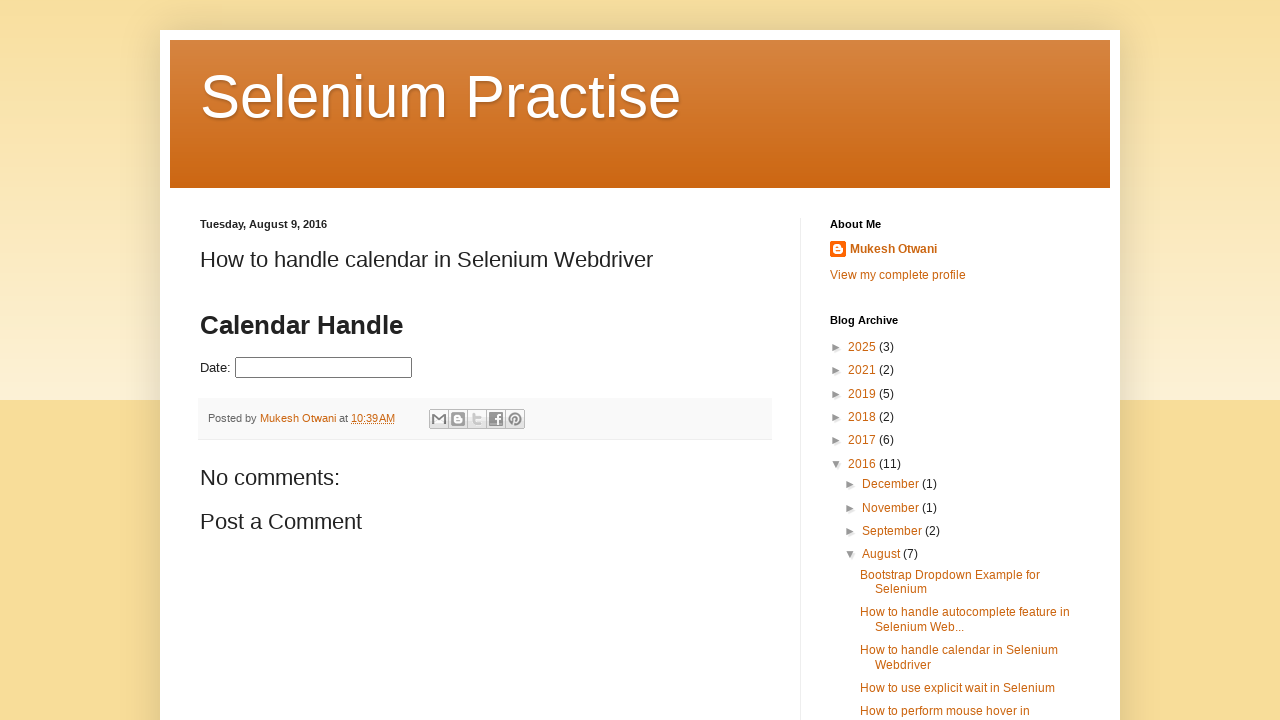

Clicked datepicker input to open calendar at (324, 368) on input#datepicker
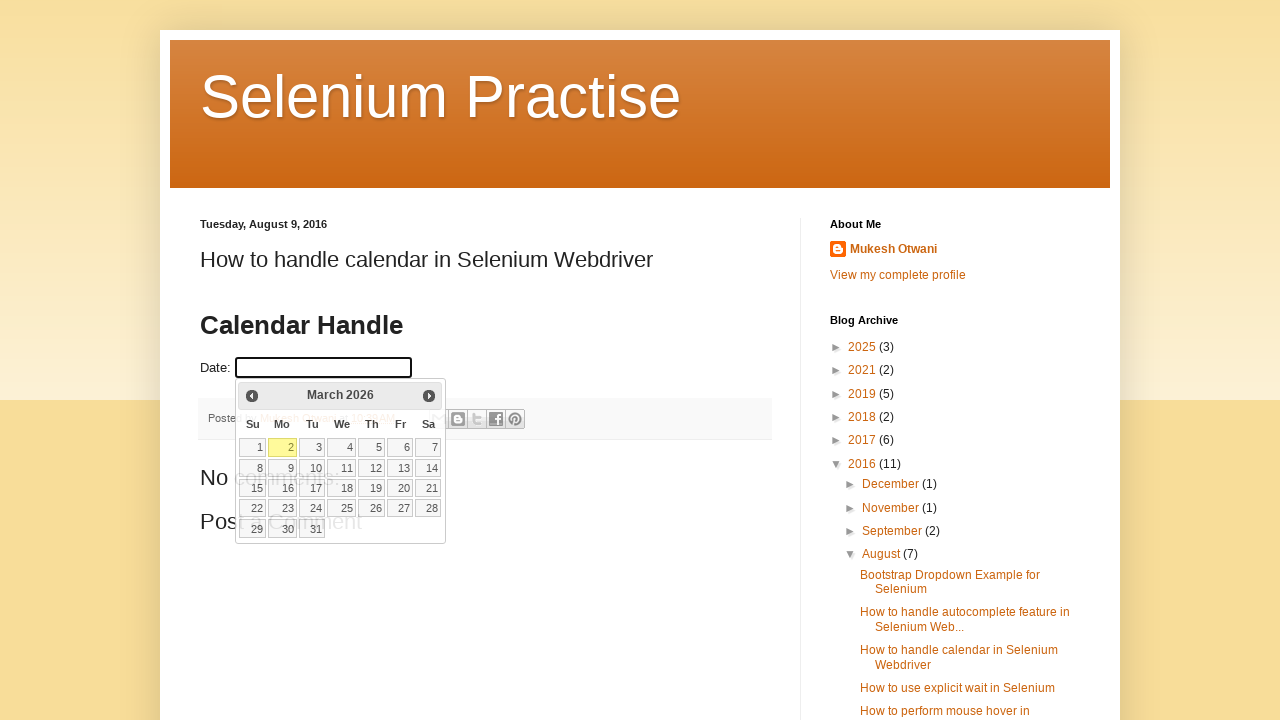

Calendar appeared with year selector visible
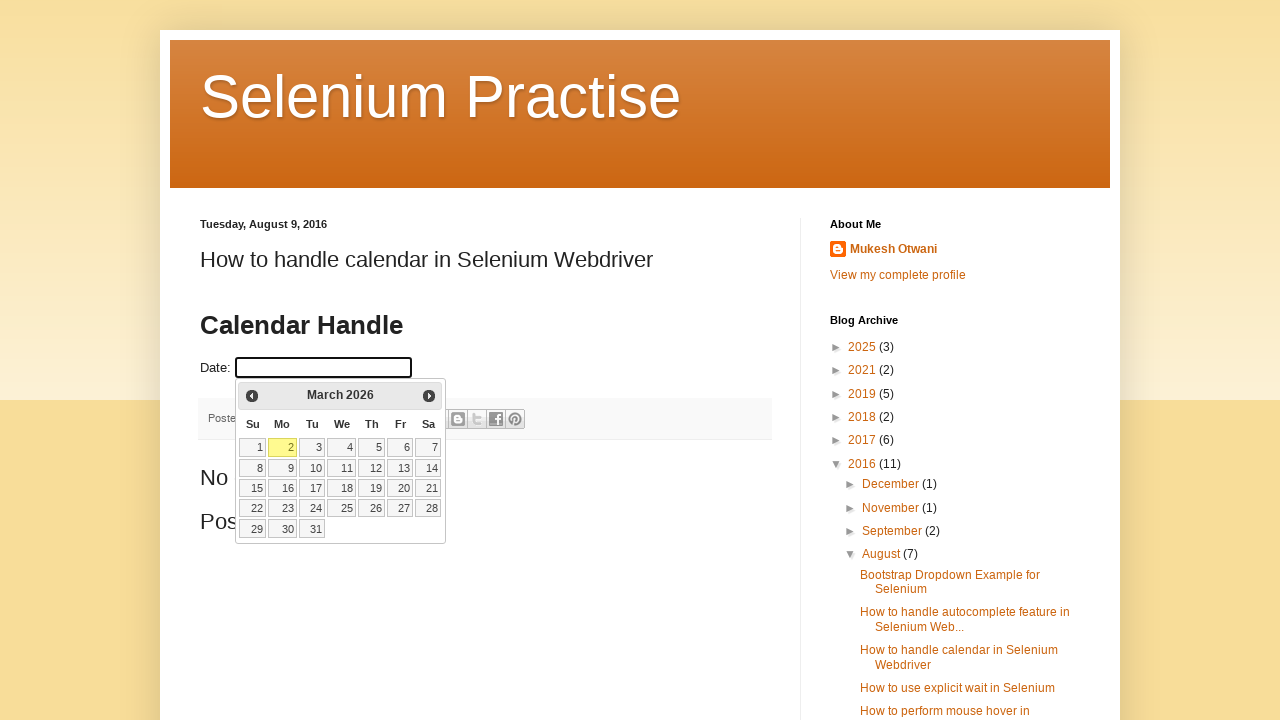

Clicked previous month button. Currently viewing: March 2026 at (252, 396) on span.ui-icon-circle-triangle-w
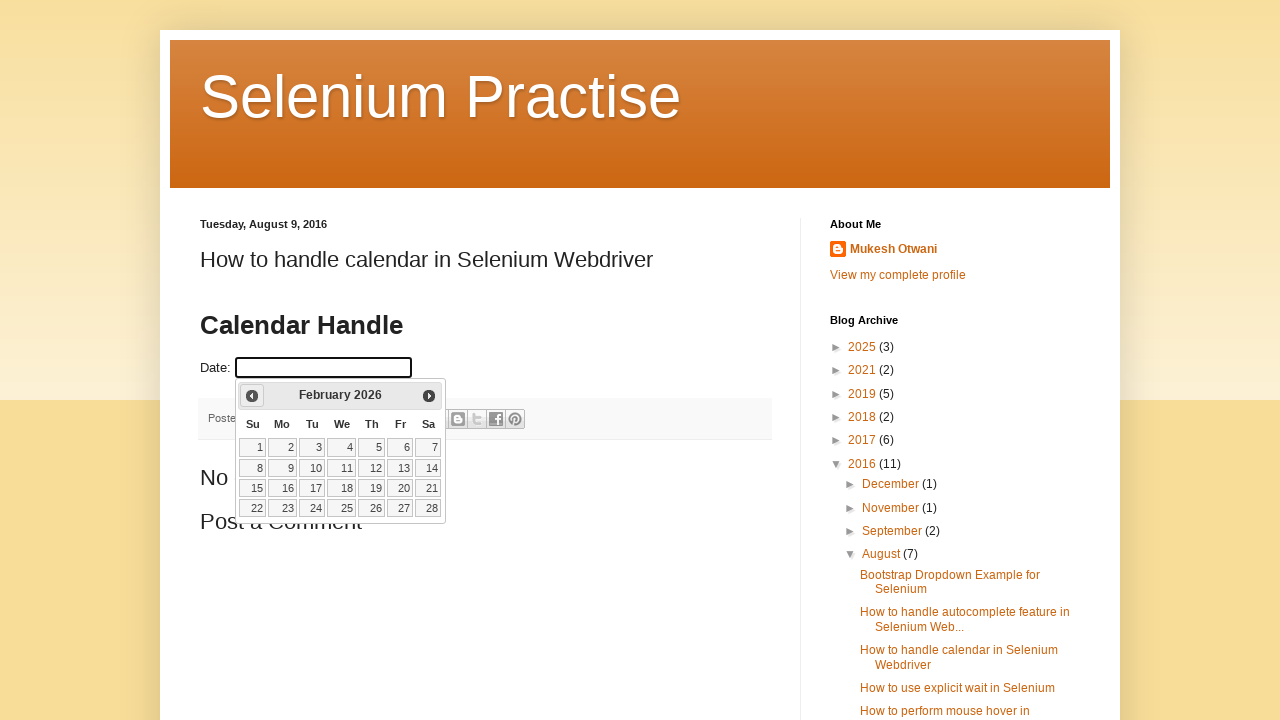

Waited for calendar to update after month navigation
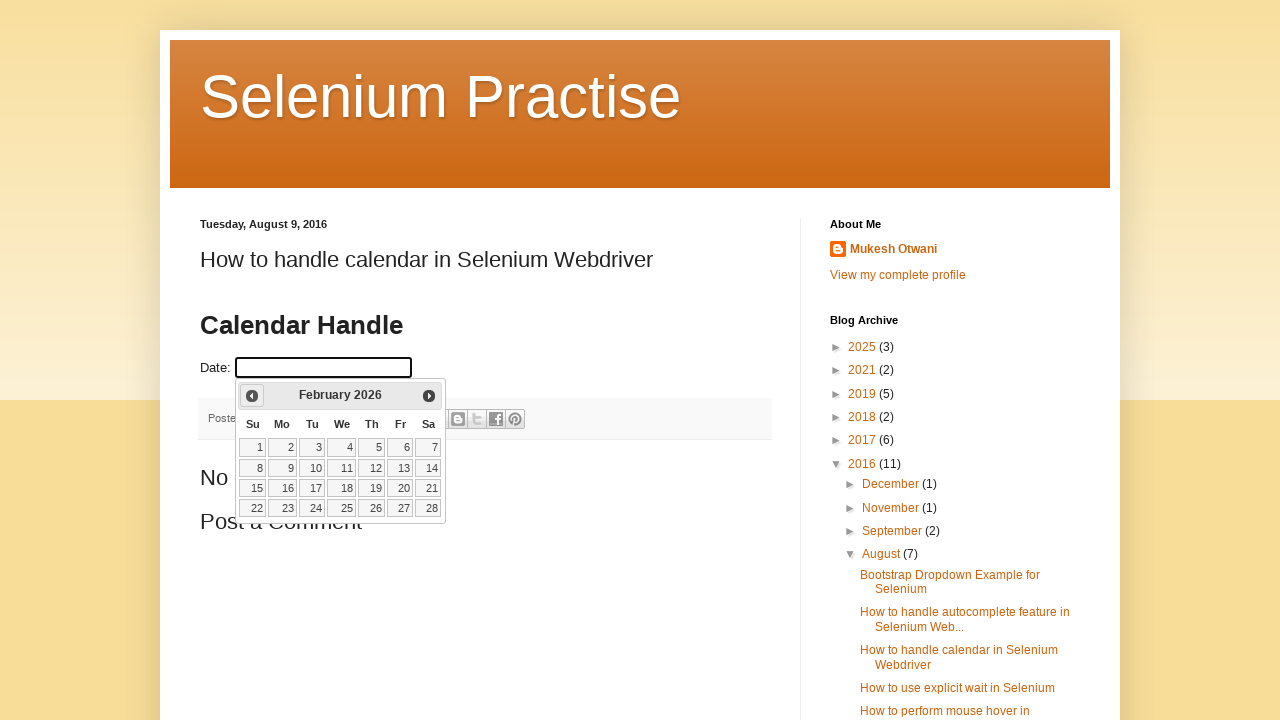

Clicked previous month button. Currently viewing: February 2026 at (252, 396) on span.ui-icon-circle-triangle-w
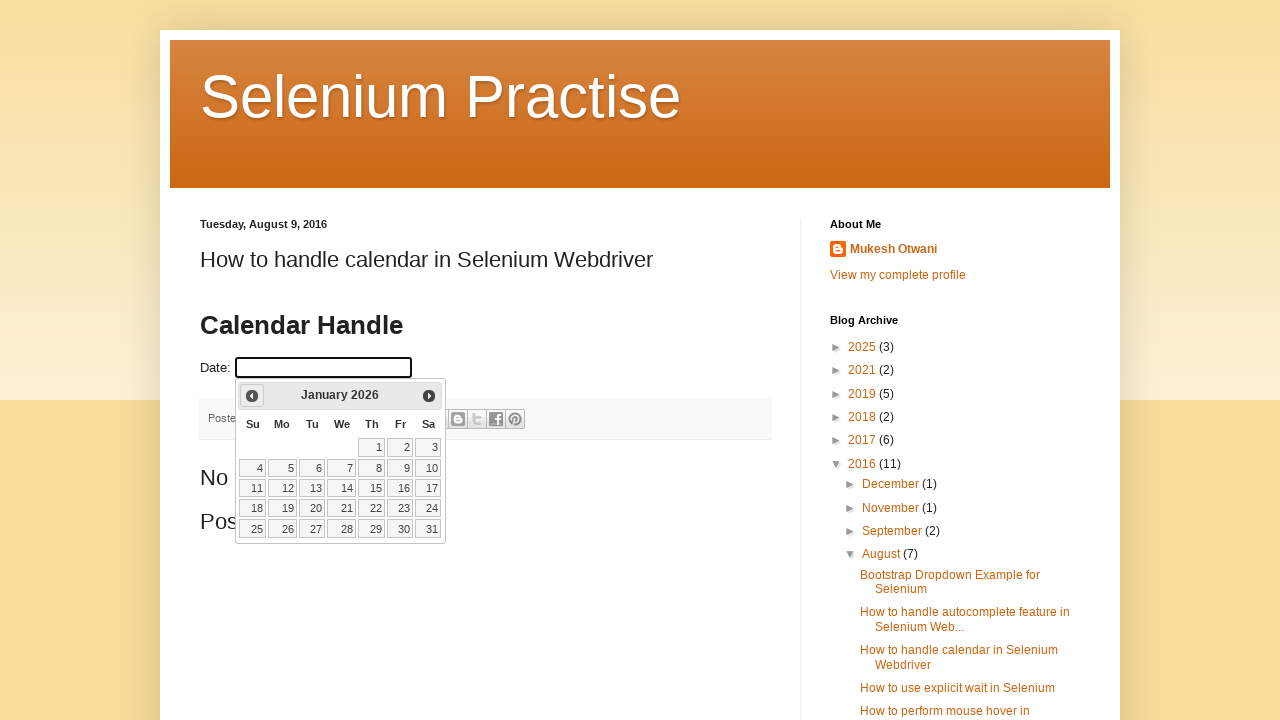

Waited for calendar to update after month navigation
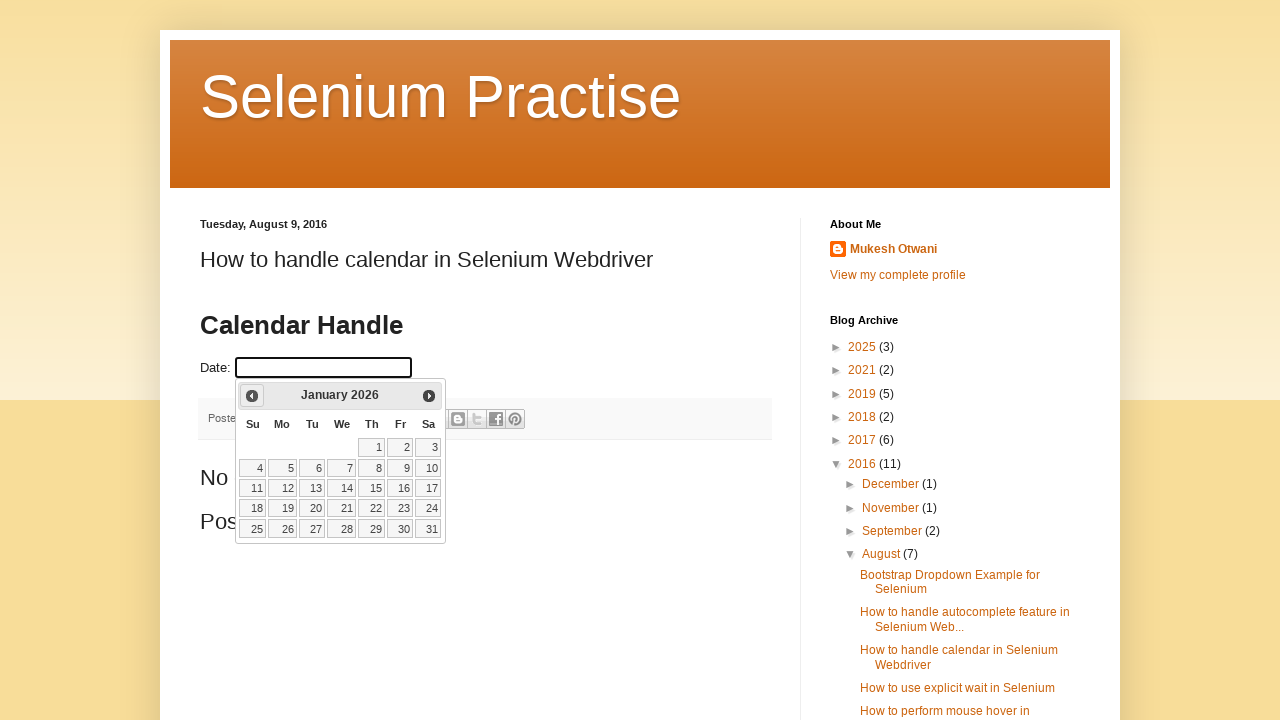

Clicked previous month button. Currently viewing: January 2026 at (252, 396) on span.ui-icon-circle-triangle-w
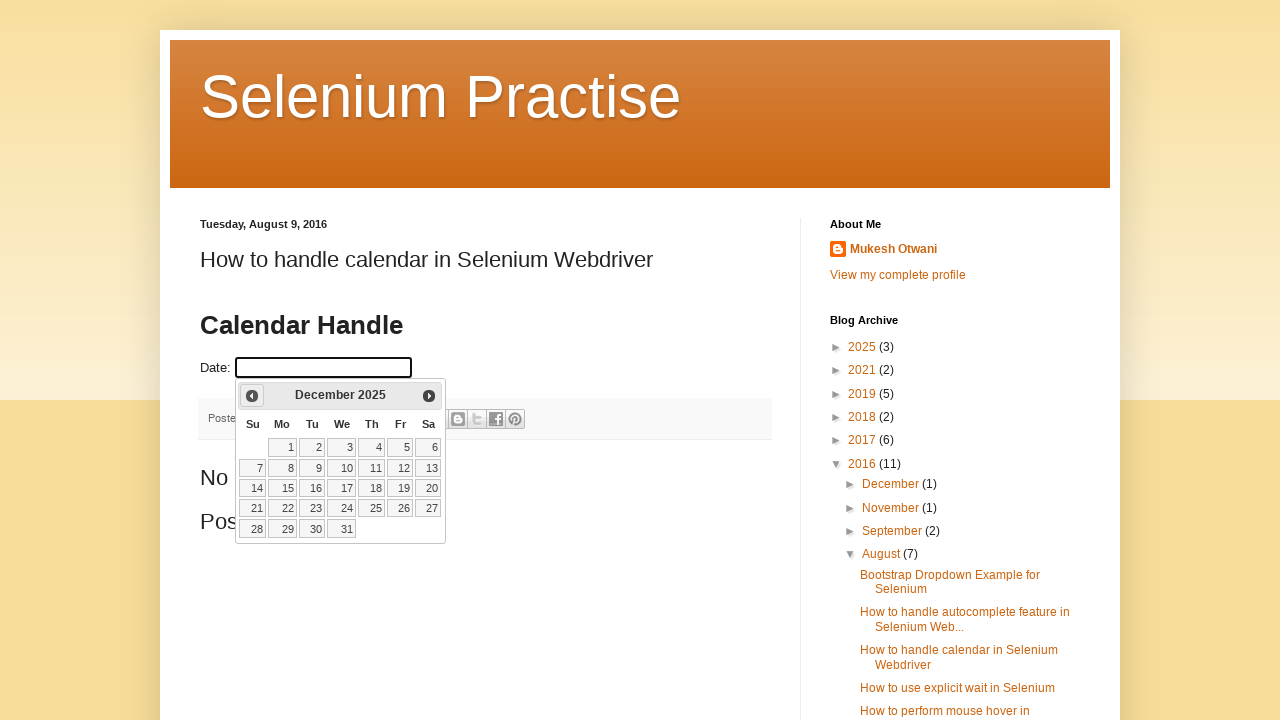

Waited for calendar to update after month navigation
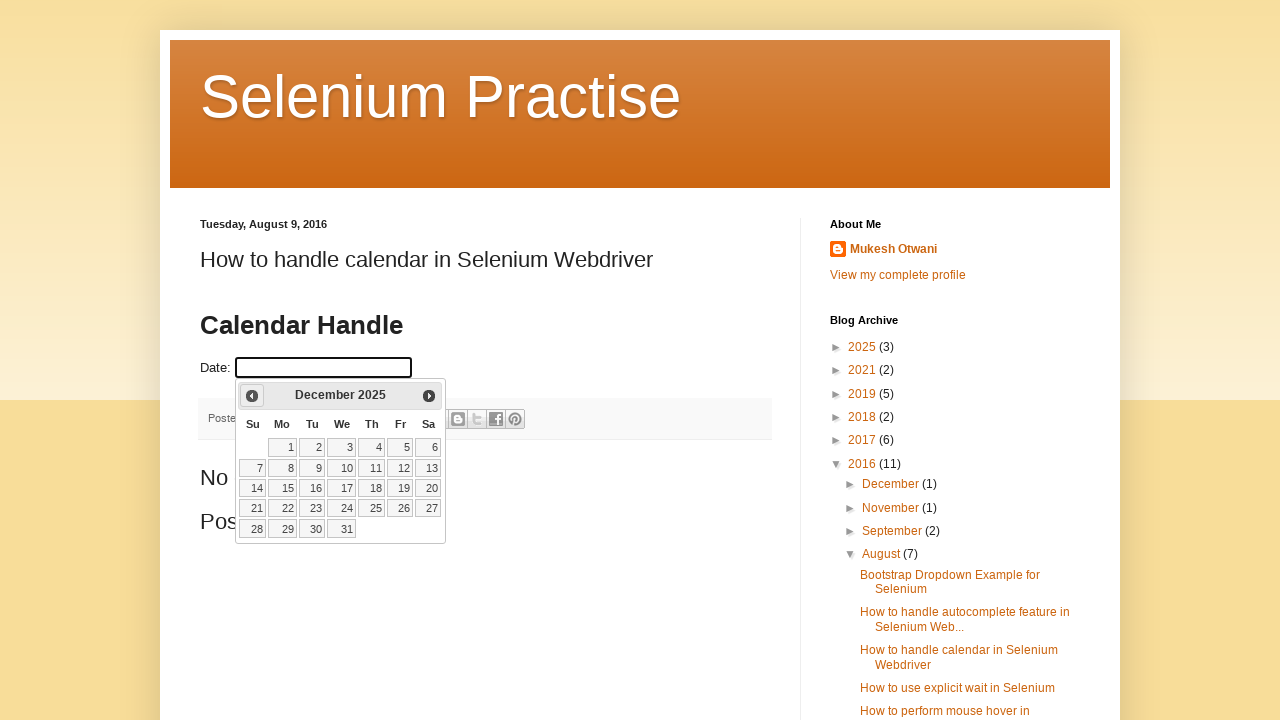

Clicked previous month button. Currently viewing: December 2025 at (252, 396) on span.ui-icon-circle-triangle-w
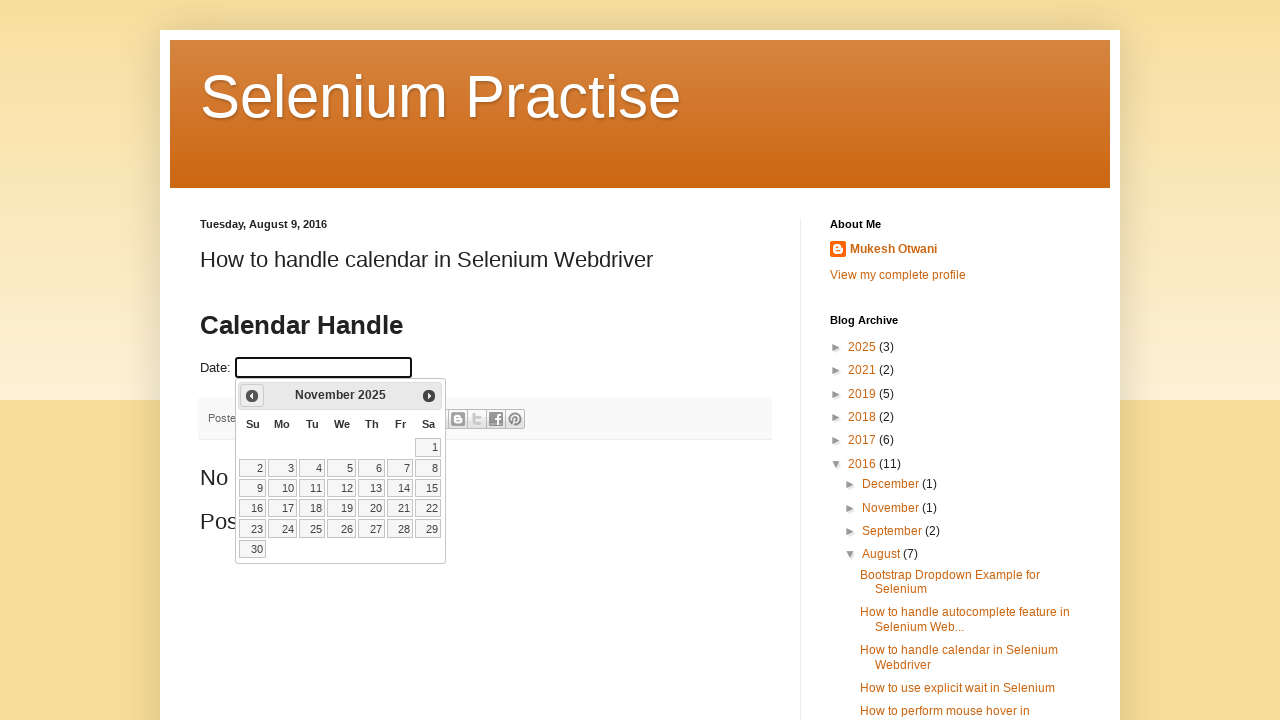

Waited for calendar to update after month navigation
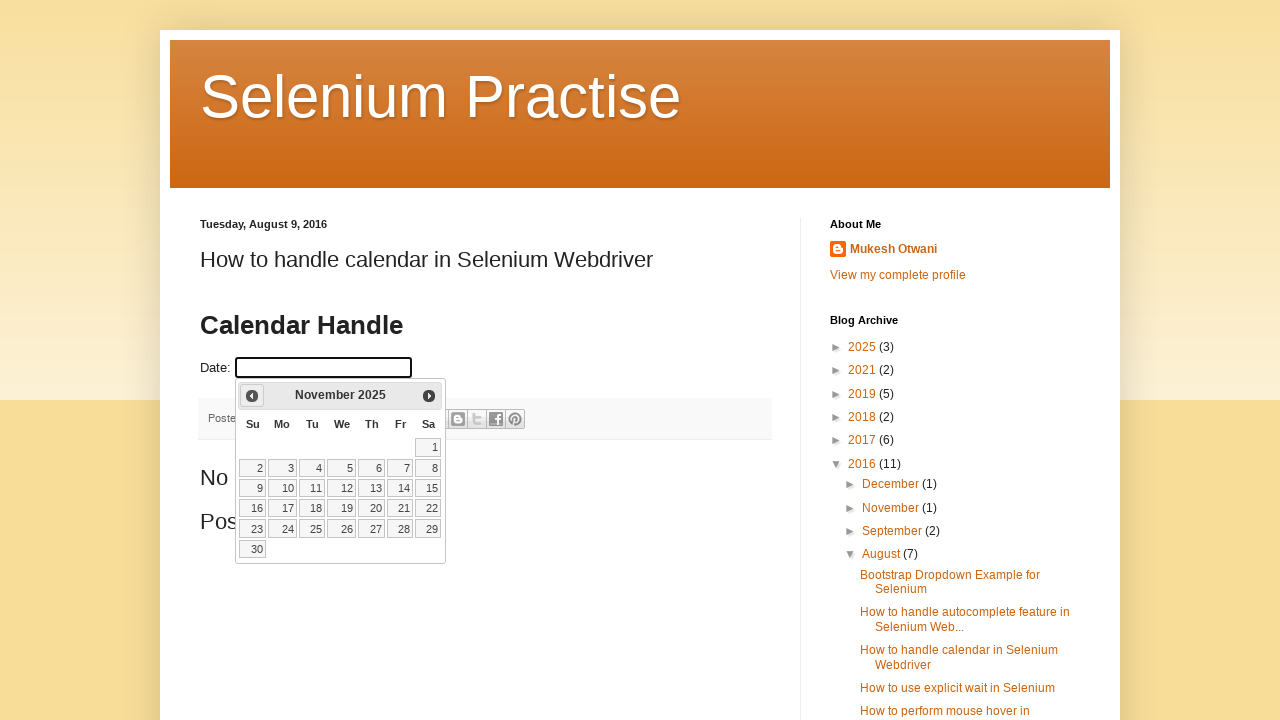

Clicked previous month button. Currently viewing: November 2025 at (252, 396) on span.ui-icon-circle-triangle-w
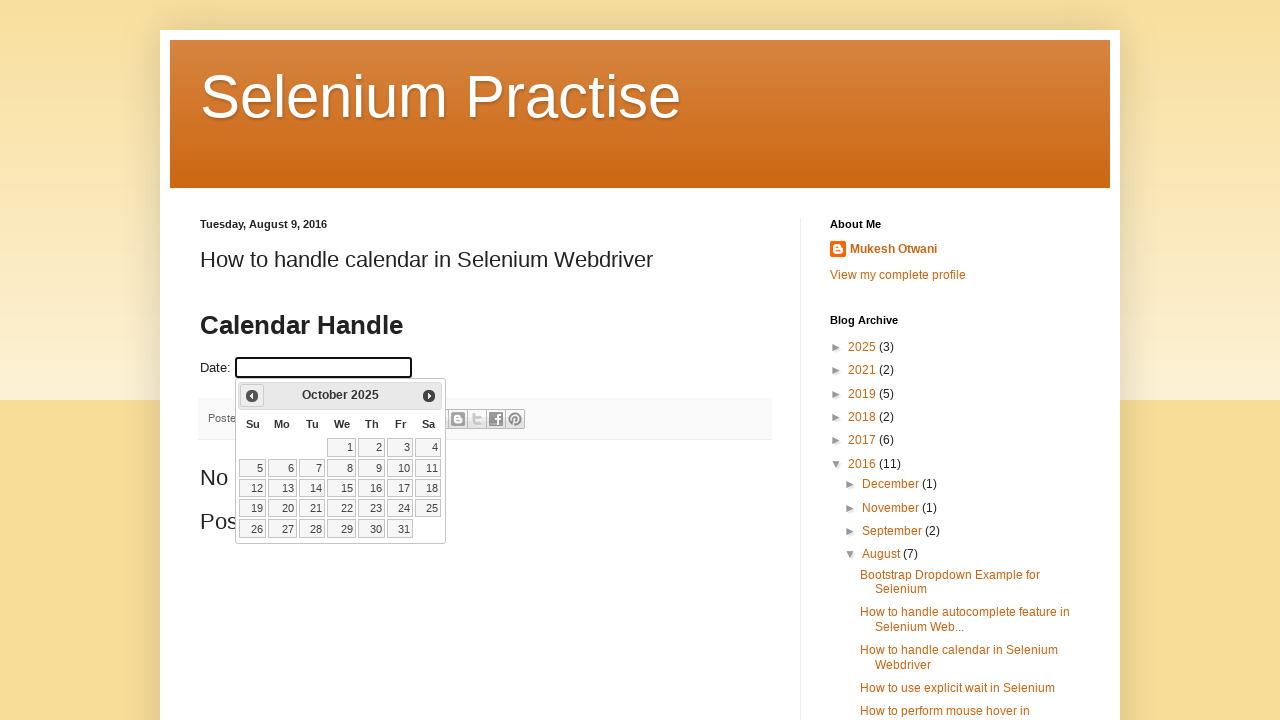

Waited for calendar to update after month navigation
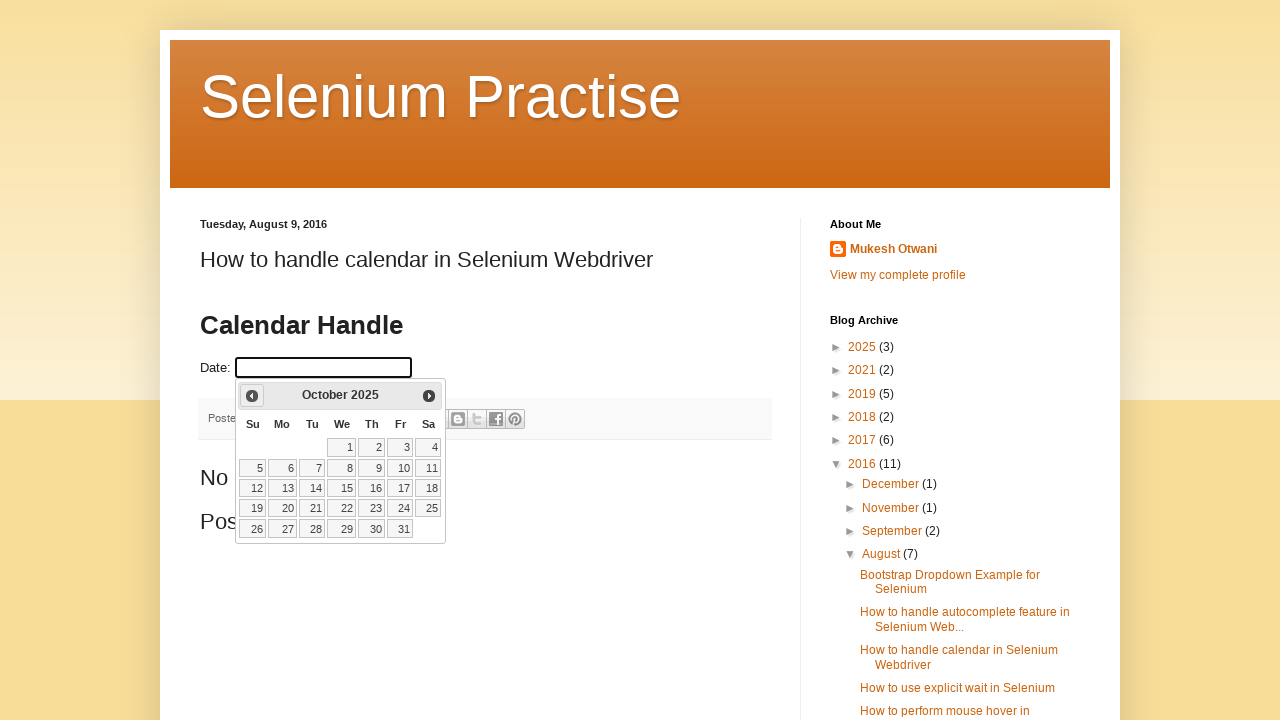

Clicked previous month button. Currently viewing: October 2025 at (252, 396) on span.ui-icon-circle-triangle-w
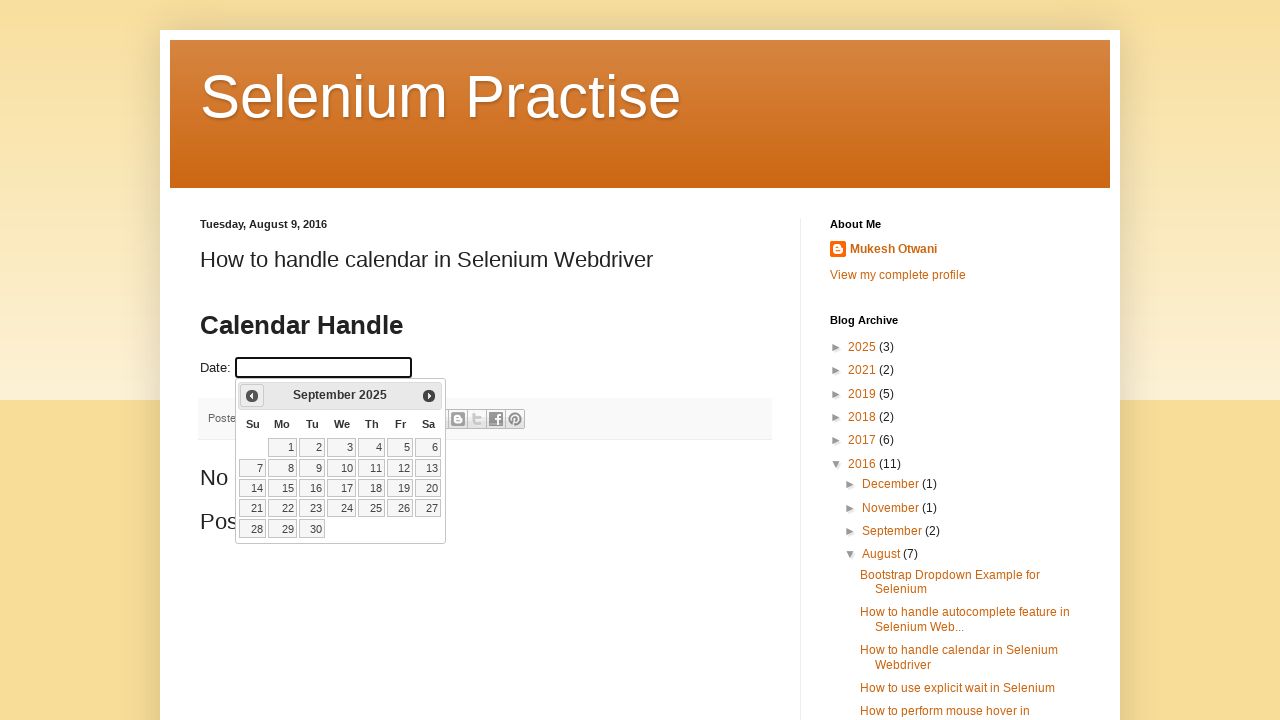

Waited for calendar to update after month navigation
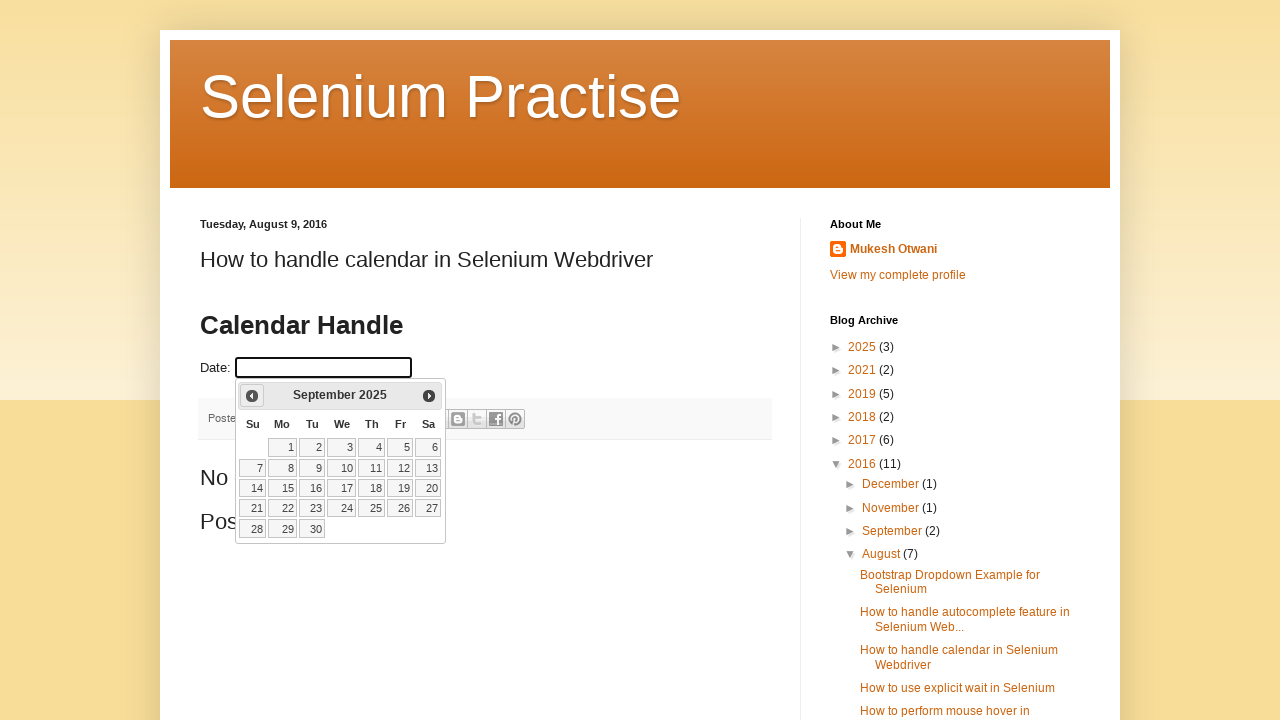

Clicked previous month button. Currently viewing: September 2025 at (252, 396) on span.ui-icon-circle-triangle-w
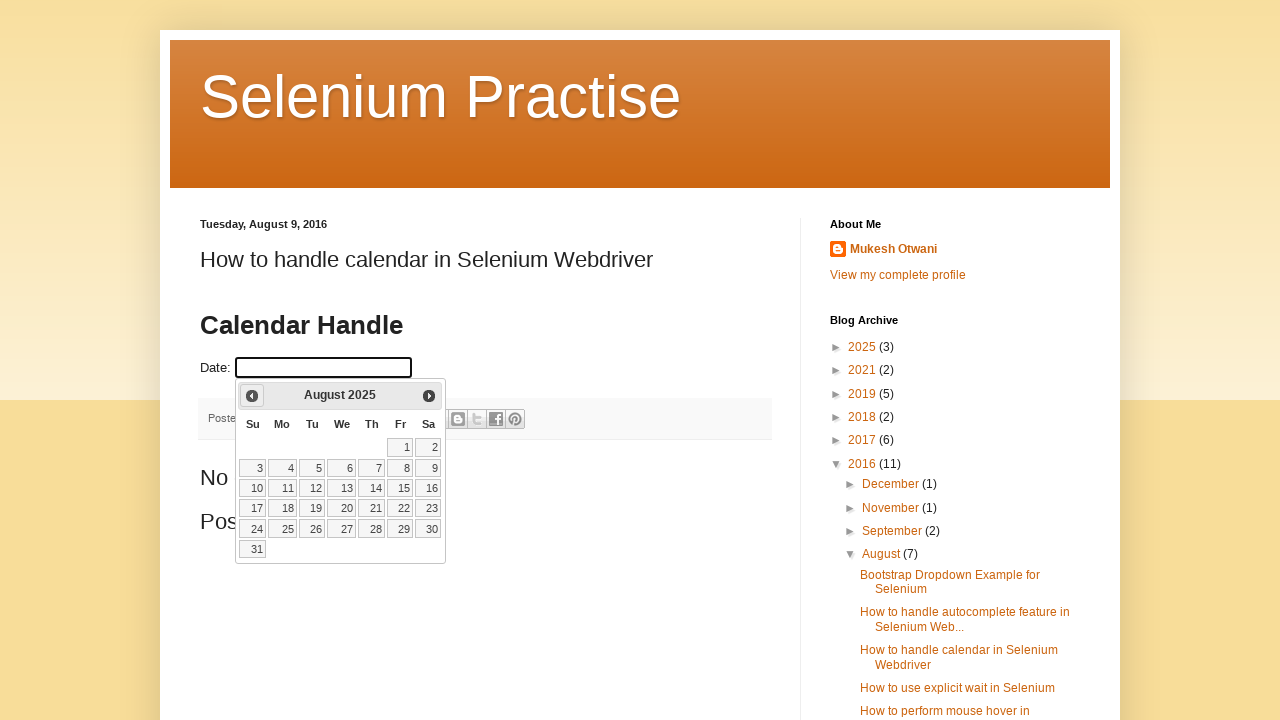

Waited for calendar to update after month navigation
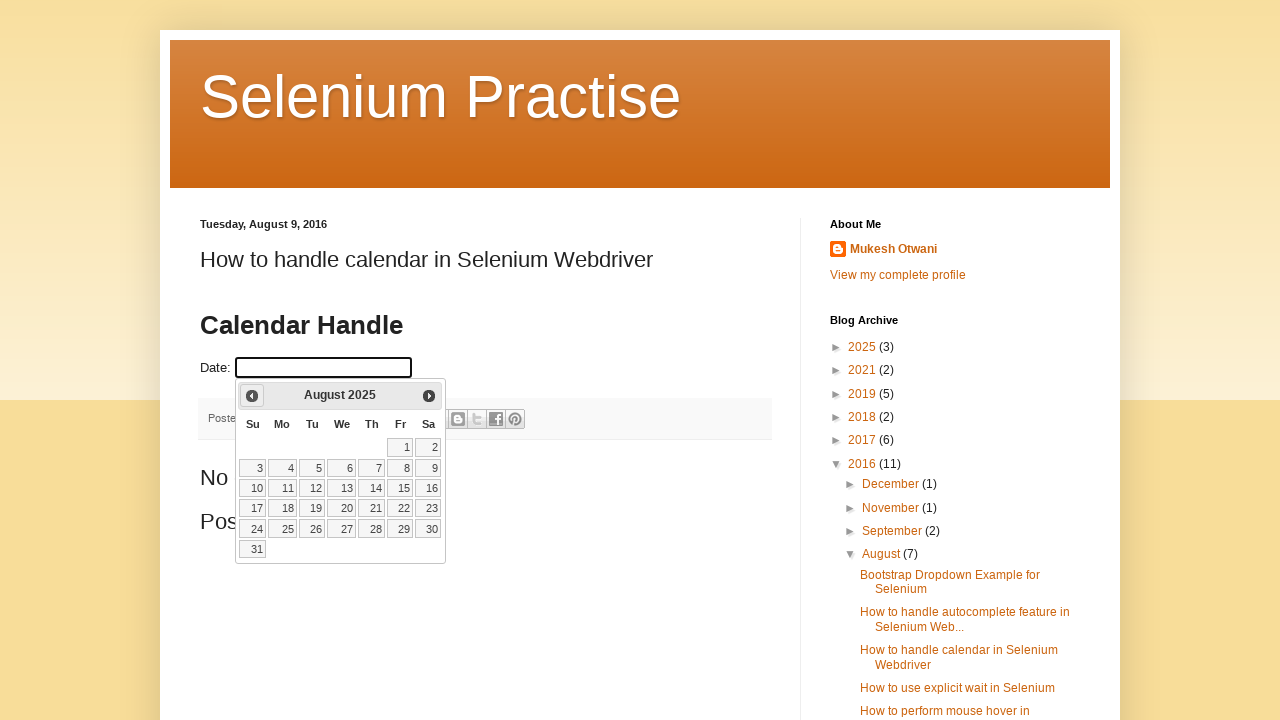

Clicked previous month button. Currently viewing: August 2025 at (252, 396) on span.ui-icon-circle-triangle-w
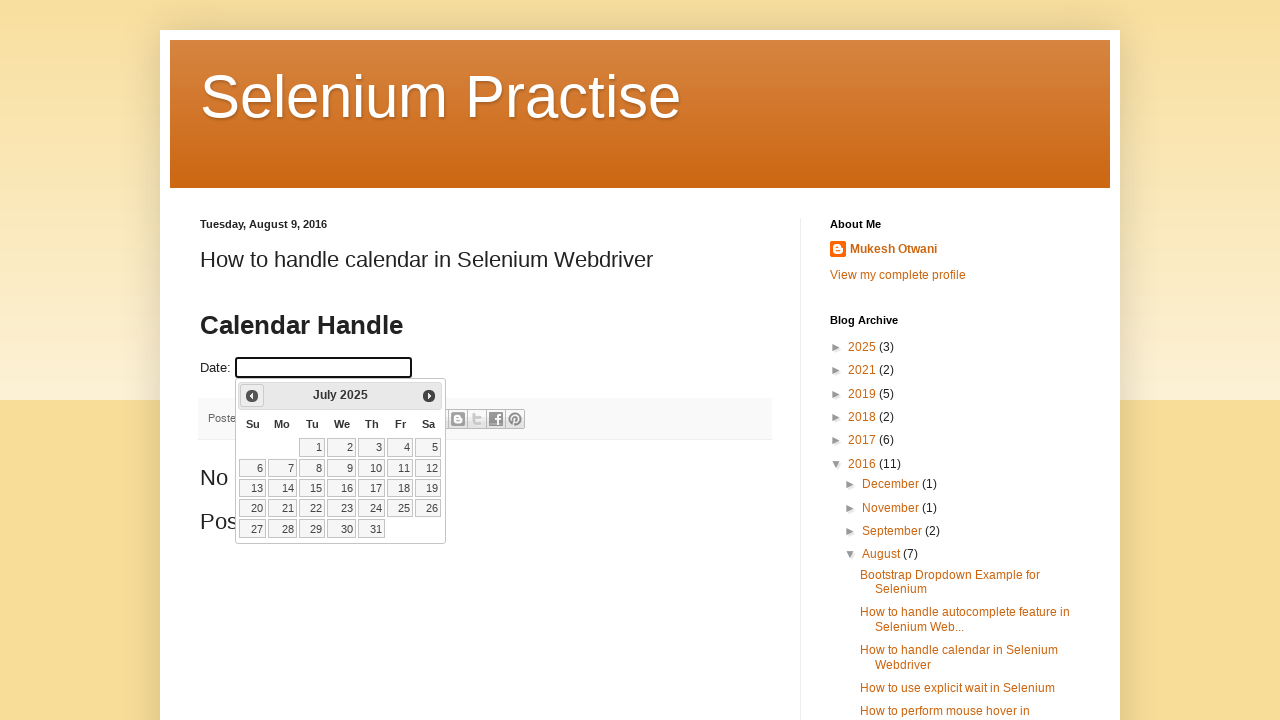

Waited for calendar to update after month navigation
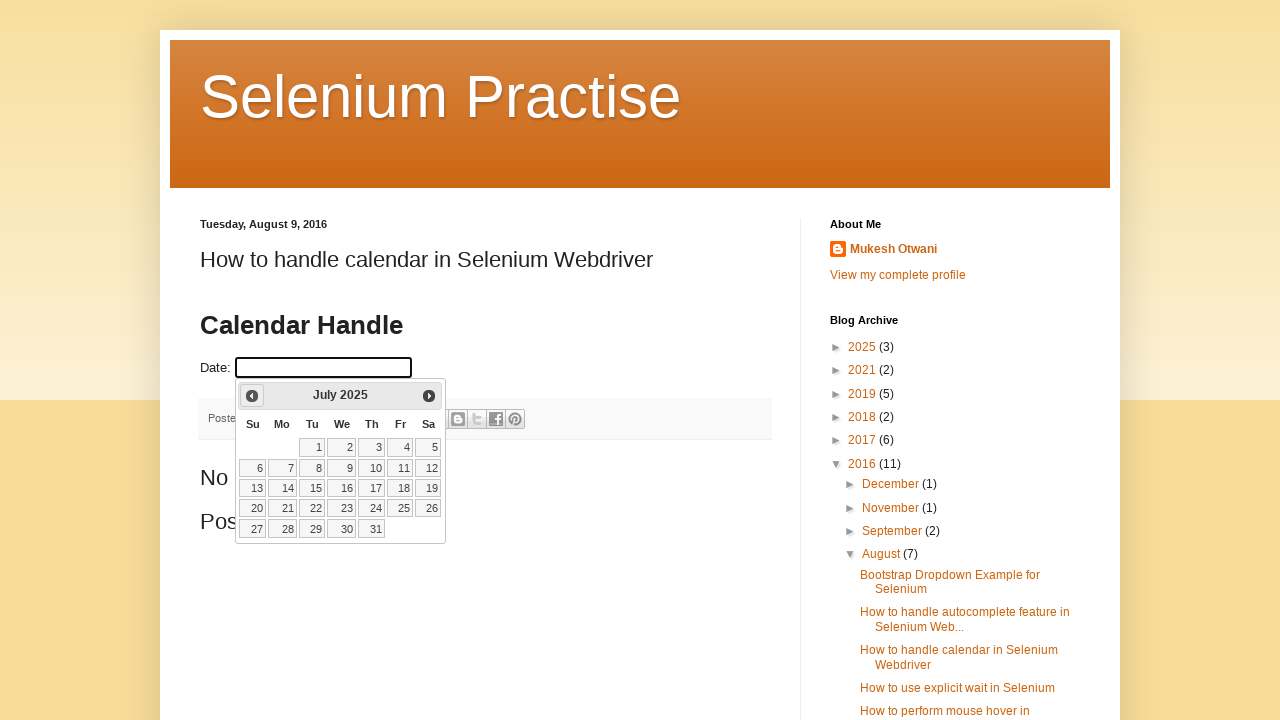

Clicked previous month button. Currently viewing: July 2025 at (252, 396) on span.ui-icon-circle-triangle-w
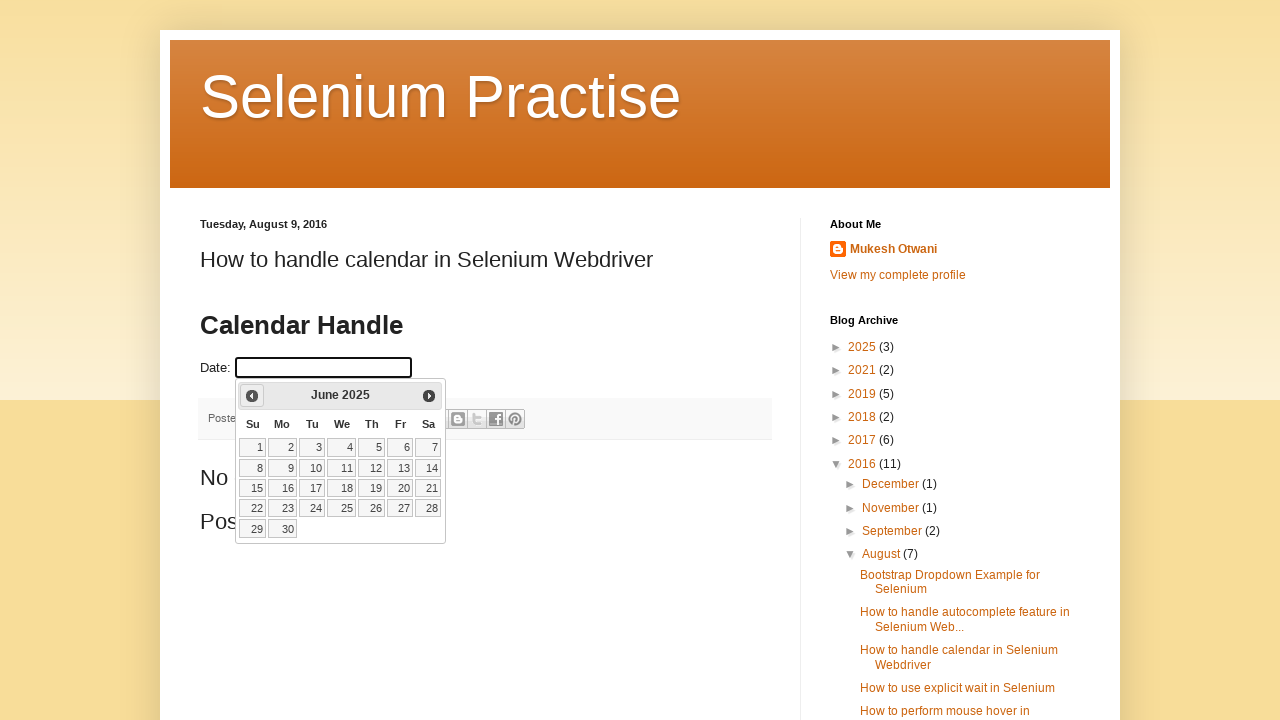

Waited for calendar to update after month navigation
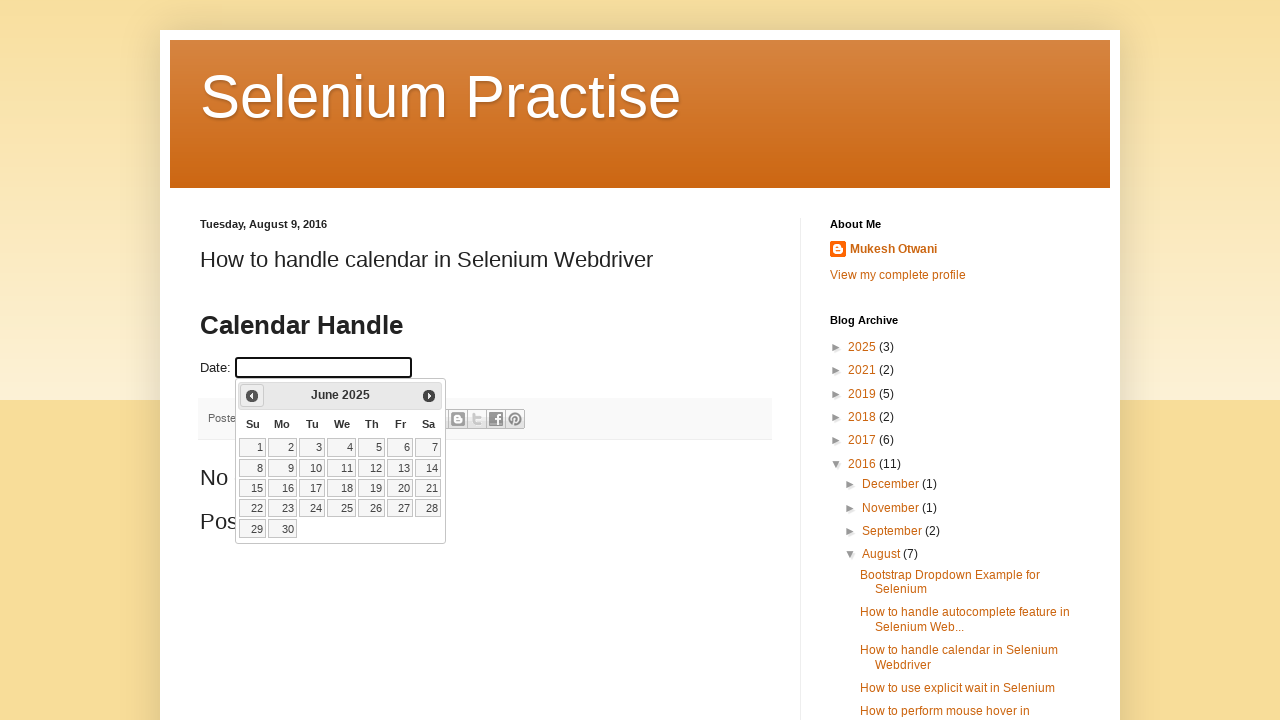

Clicked previous month button. Currently viewing: June 2025 at (252, 396) on span.ui-icon-circle-triangle-w
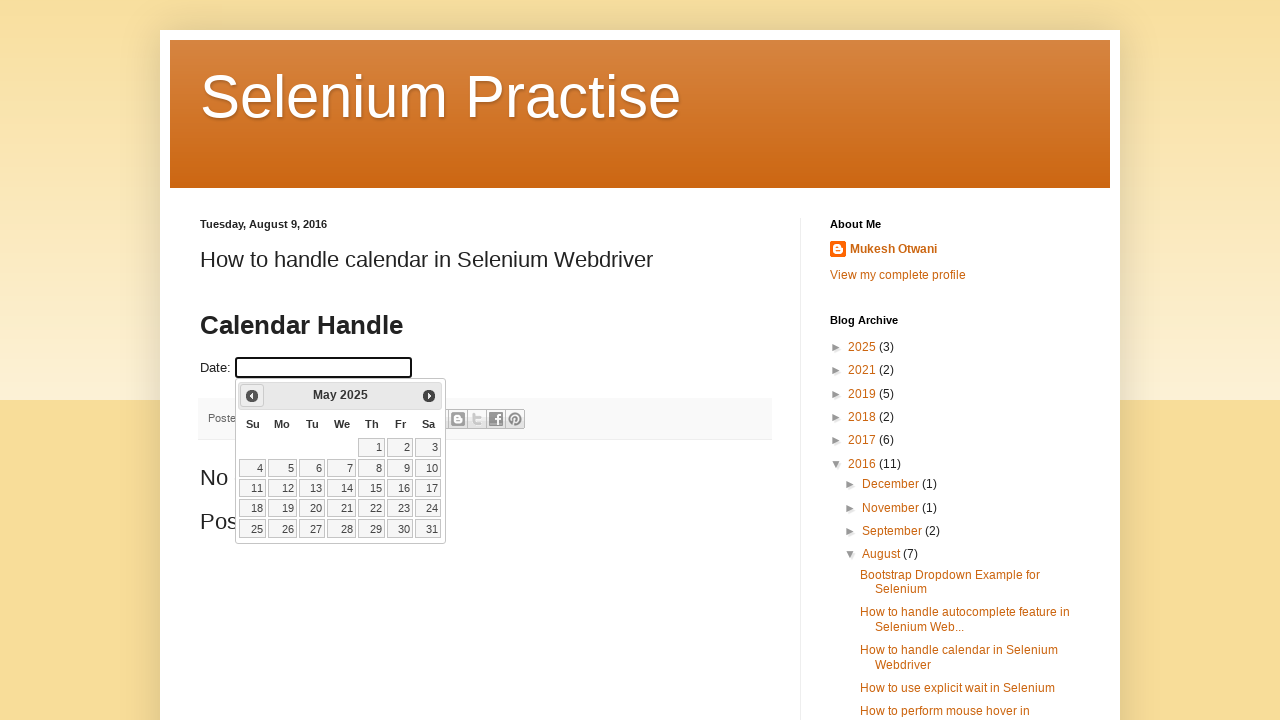

Waited for calendar to update after month navigation
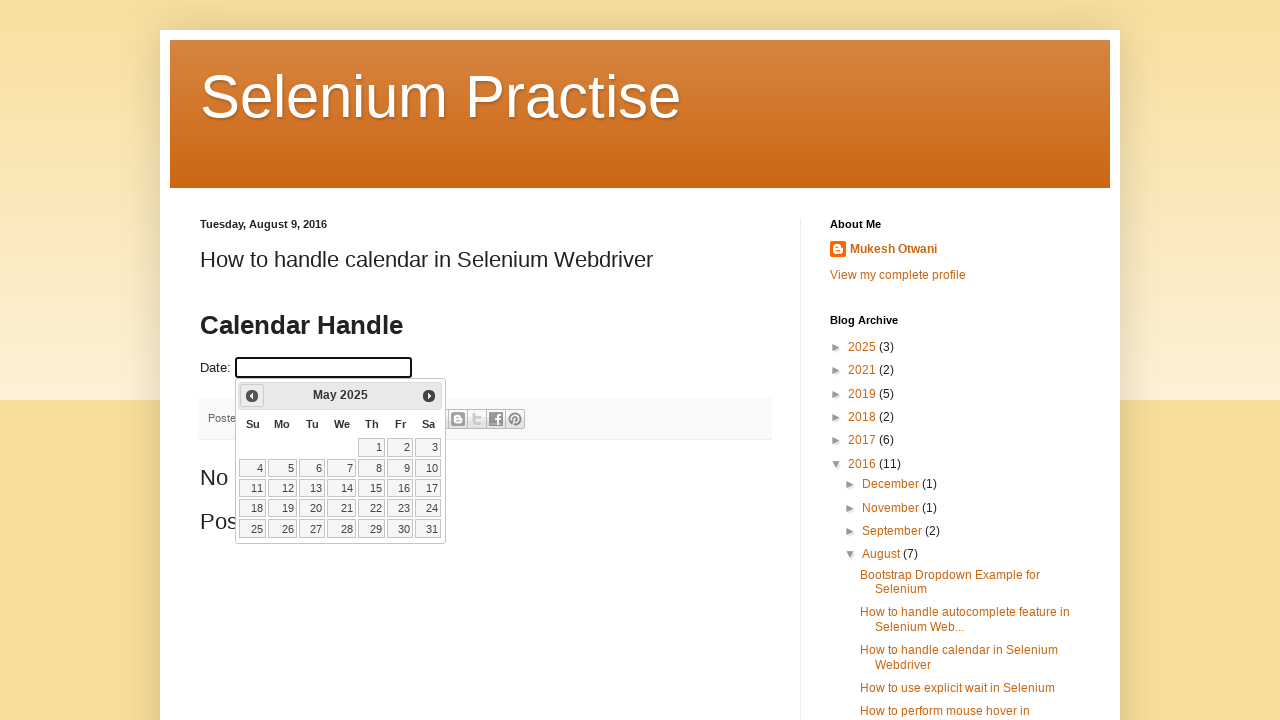

Clicked previous month button. Currently viewing: May 2025 at (252, 396) on span.ui-icon-circle-triangle-w
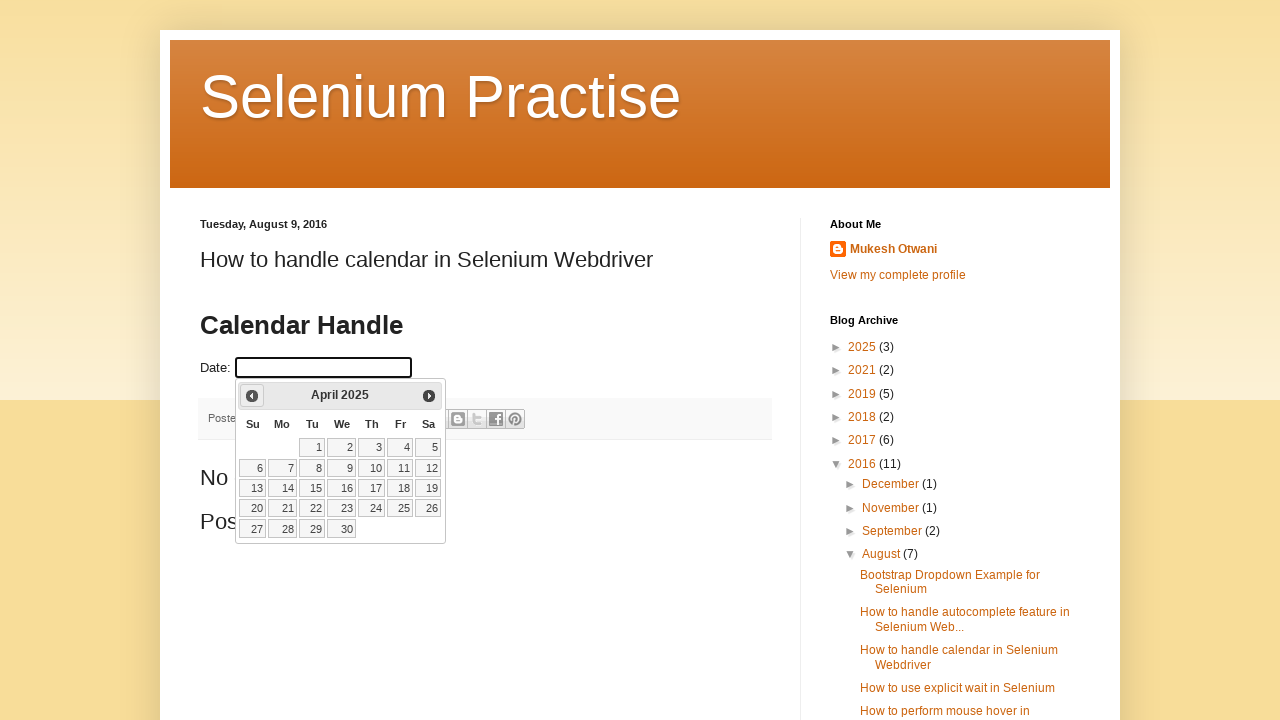

Waited for calendar to update after month navigation
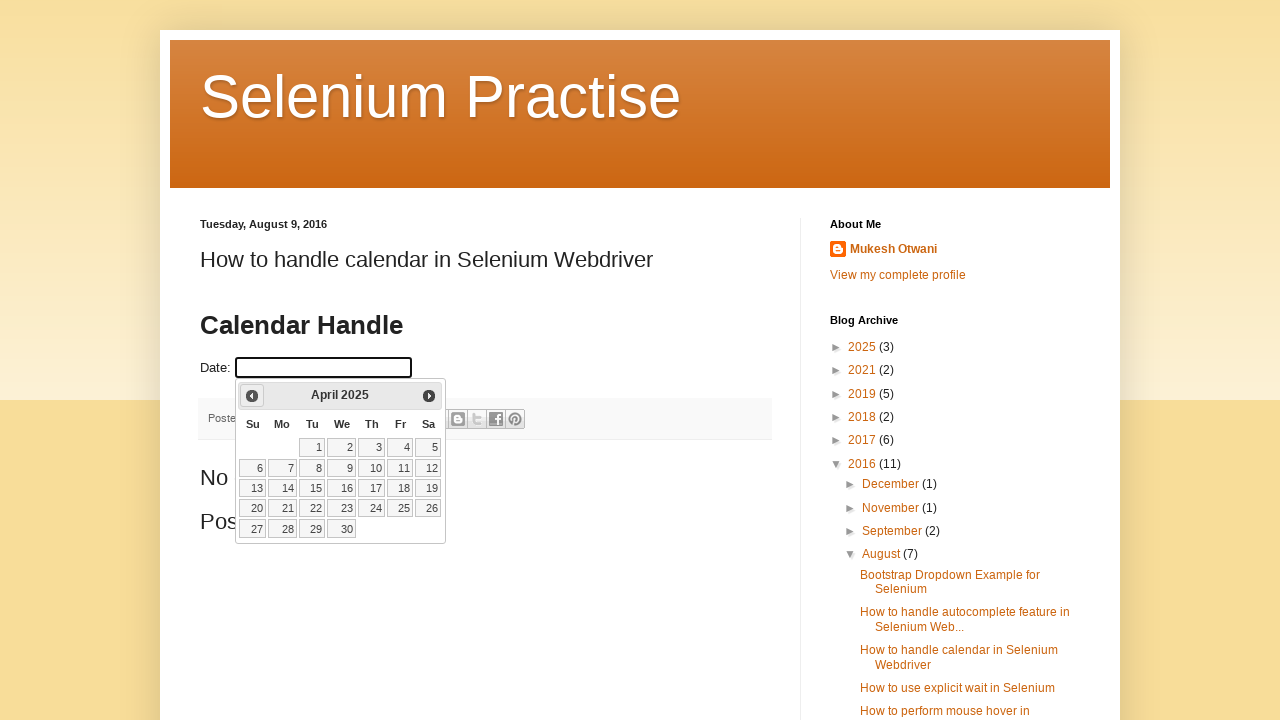

Clicked previous month button. Currently viewing: April 2025 at (252, 396) on span.ui-icon-circle-triangle-w
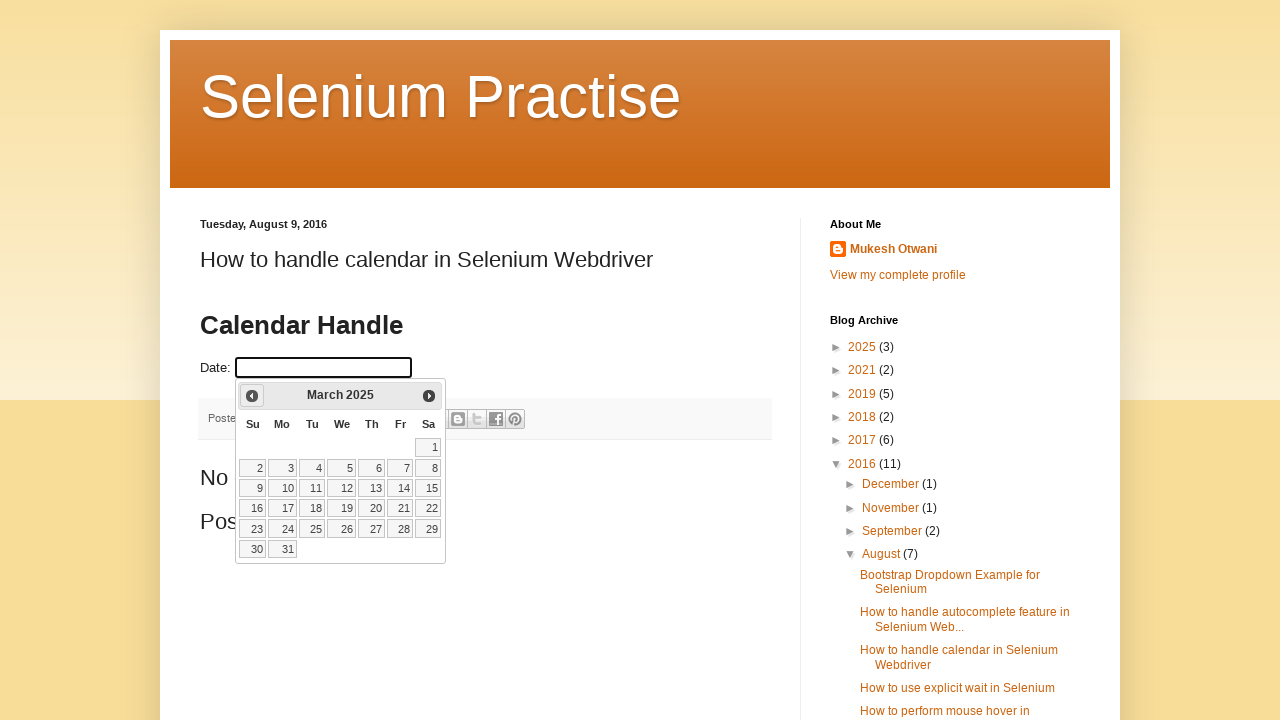

Waited for calendar to update after month navigation
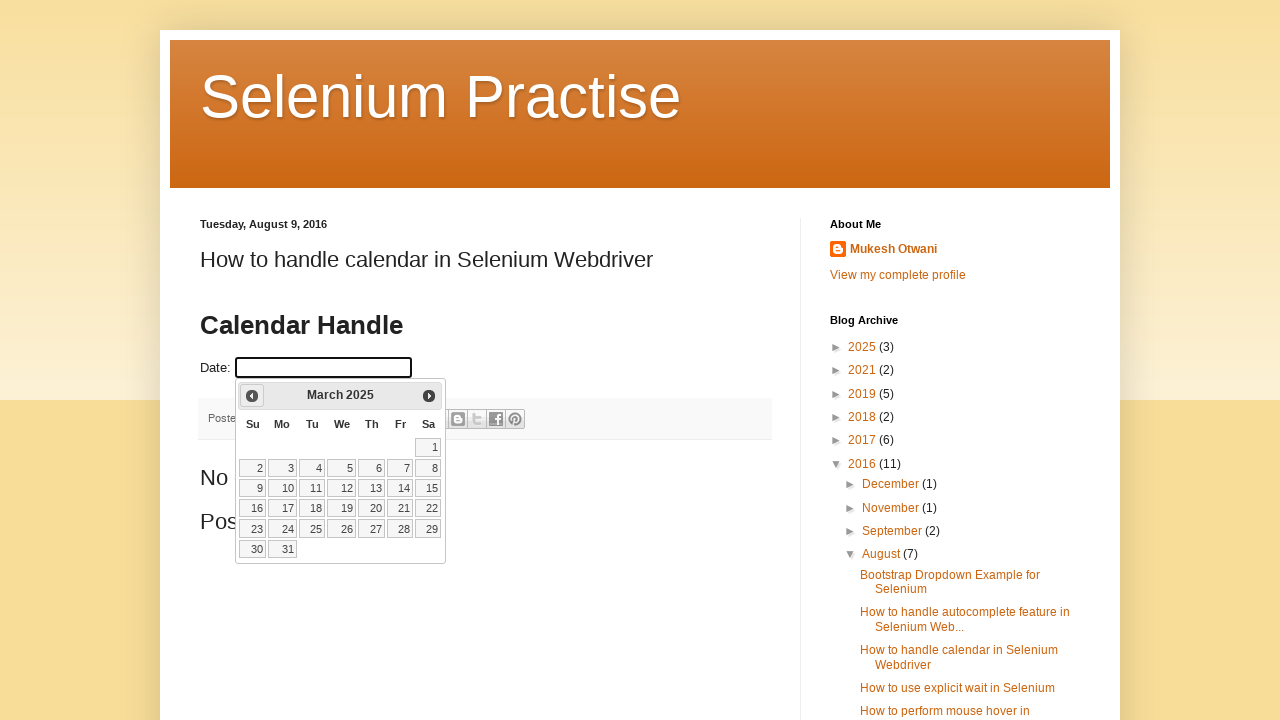

Clicked previous month button. Currently viewing: March 2025 at (252, 396) on span.ui-icon-circle-triangle-w
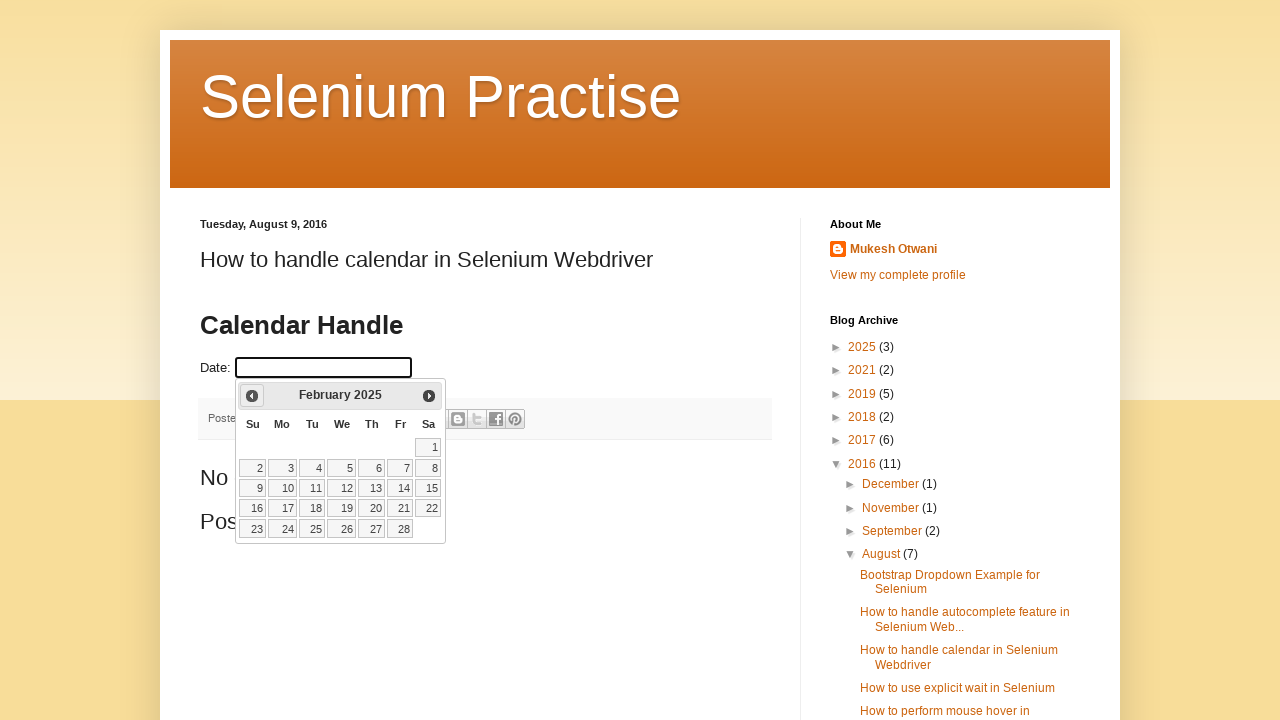

Waited for calendar to update after month navigation
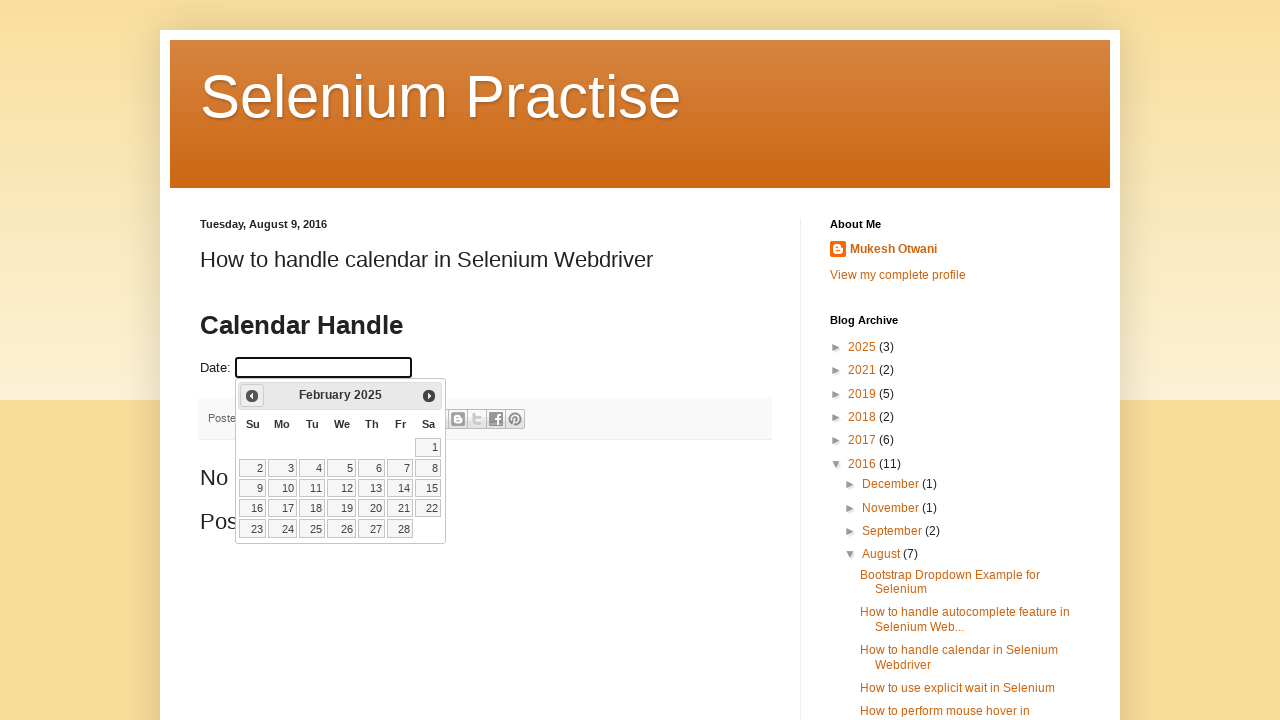

Clicked previous month button. Currently viewing: February 2025 at (252, 396) on span.ui-icon-circle-triangle-w
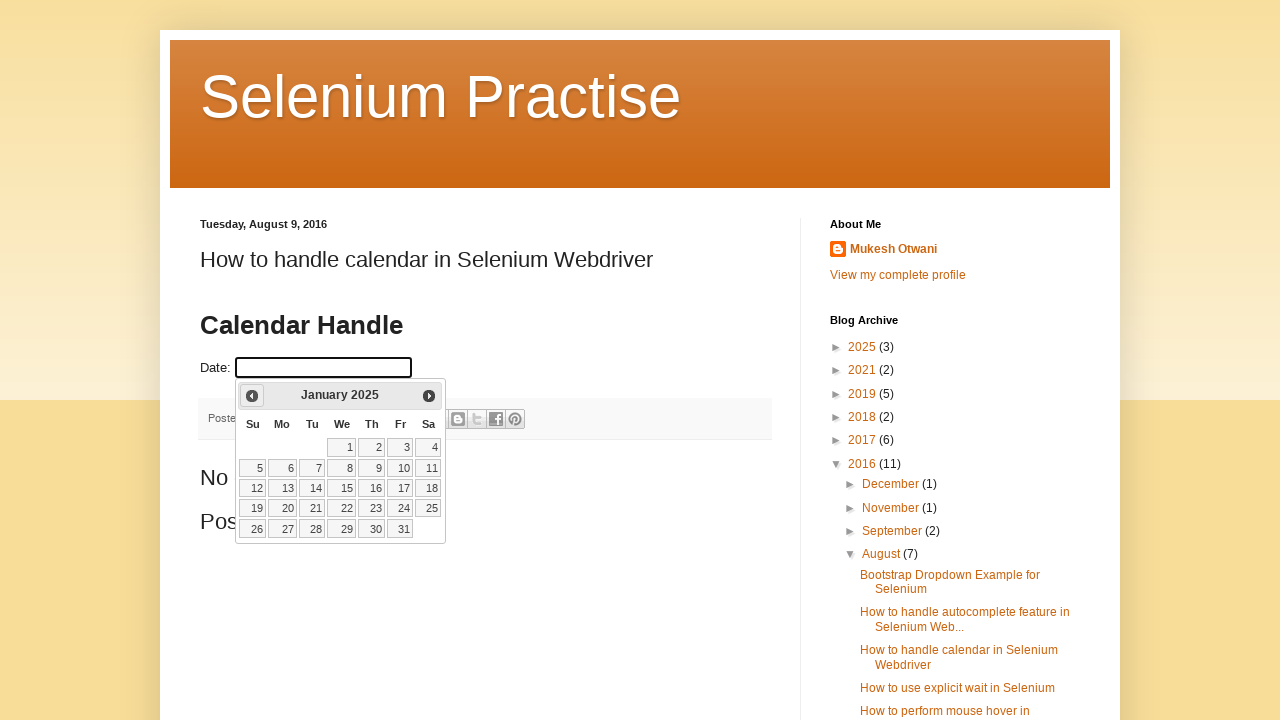

Waited for calendar to update after month navigation
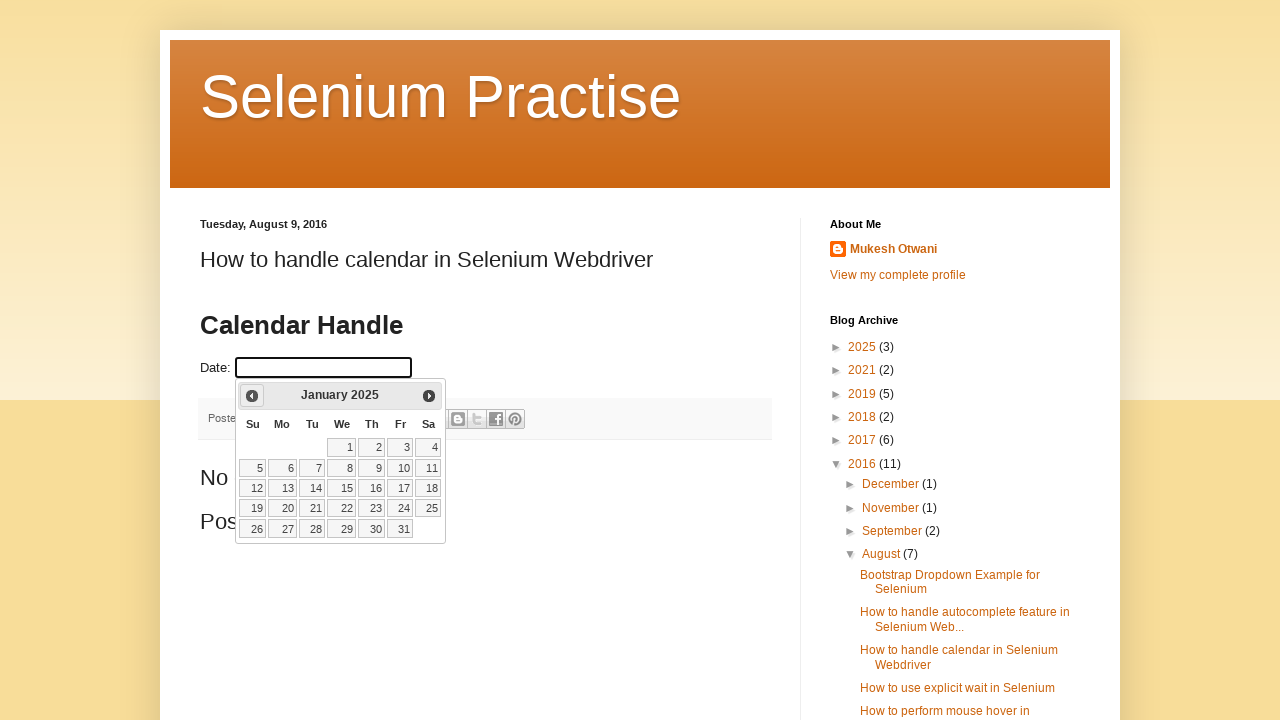

Clicked previous month button. Currently viewing: January 2025 at (252, 396) on span.ui-icon-circle-triangle-w
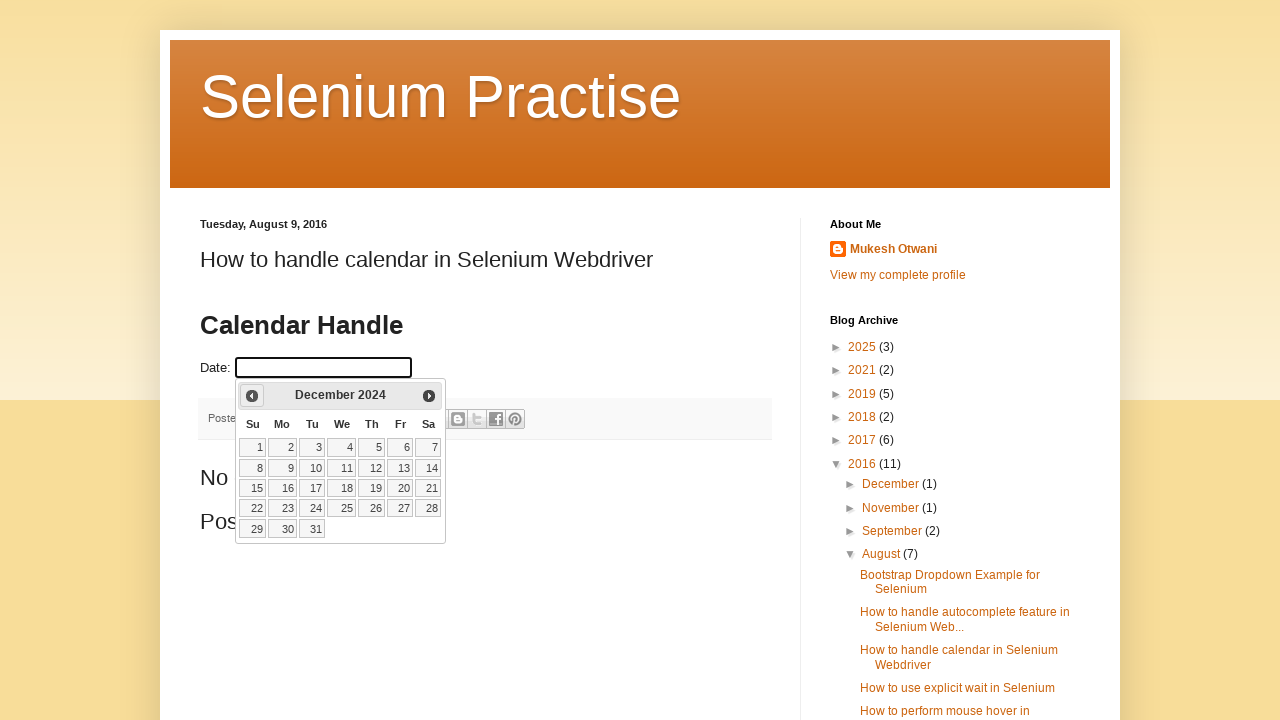

Waited for calendar to update after month navigation
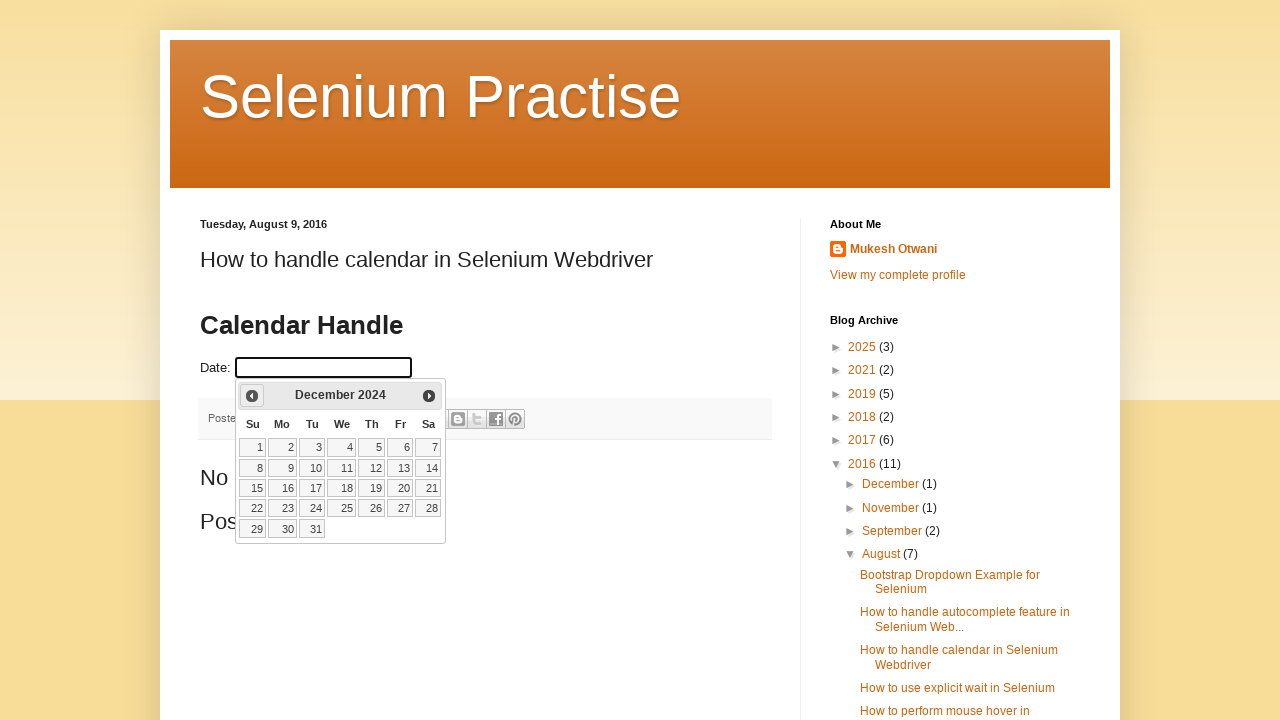

Clicked previous month button. Currently viewing: December 2024 at (252, 396) on span.ui-icon-circle-triangle-w
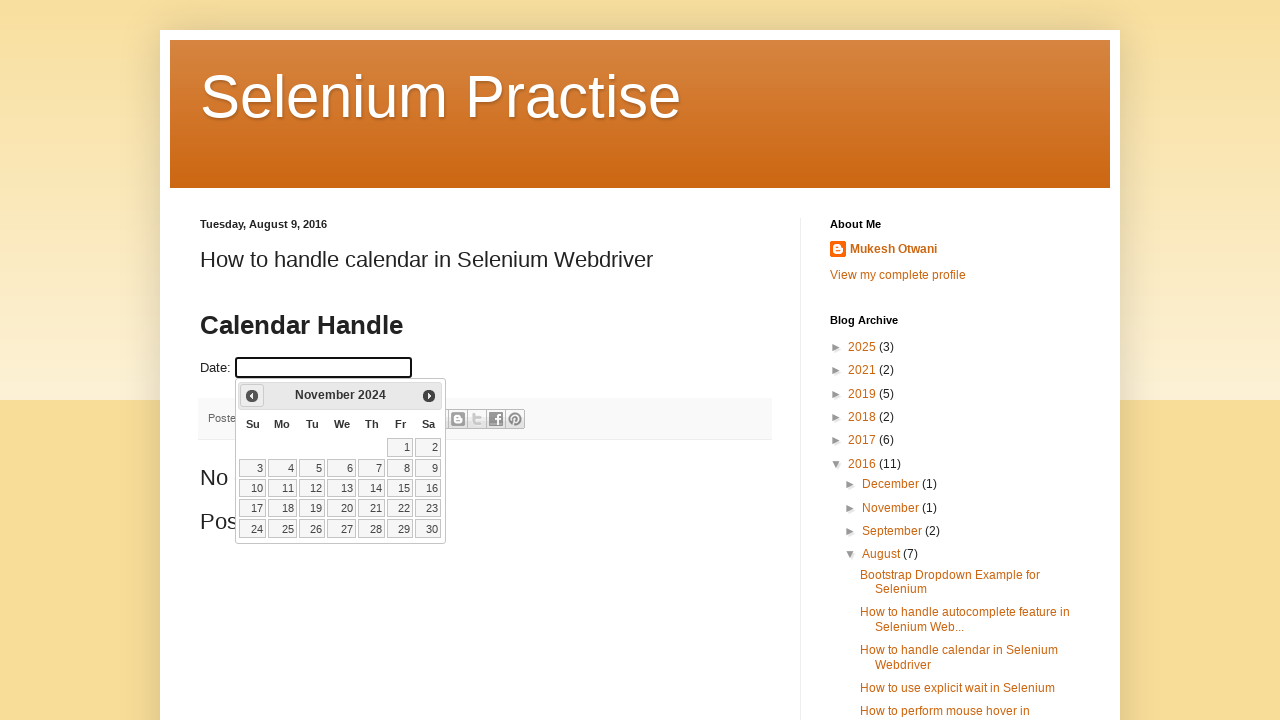

Waited for calendar to update after month navigation
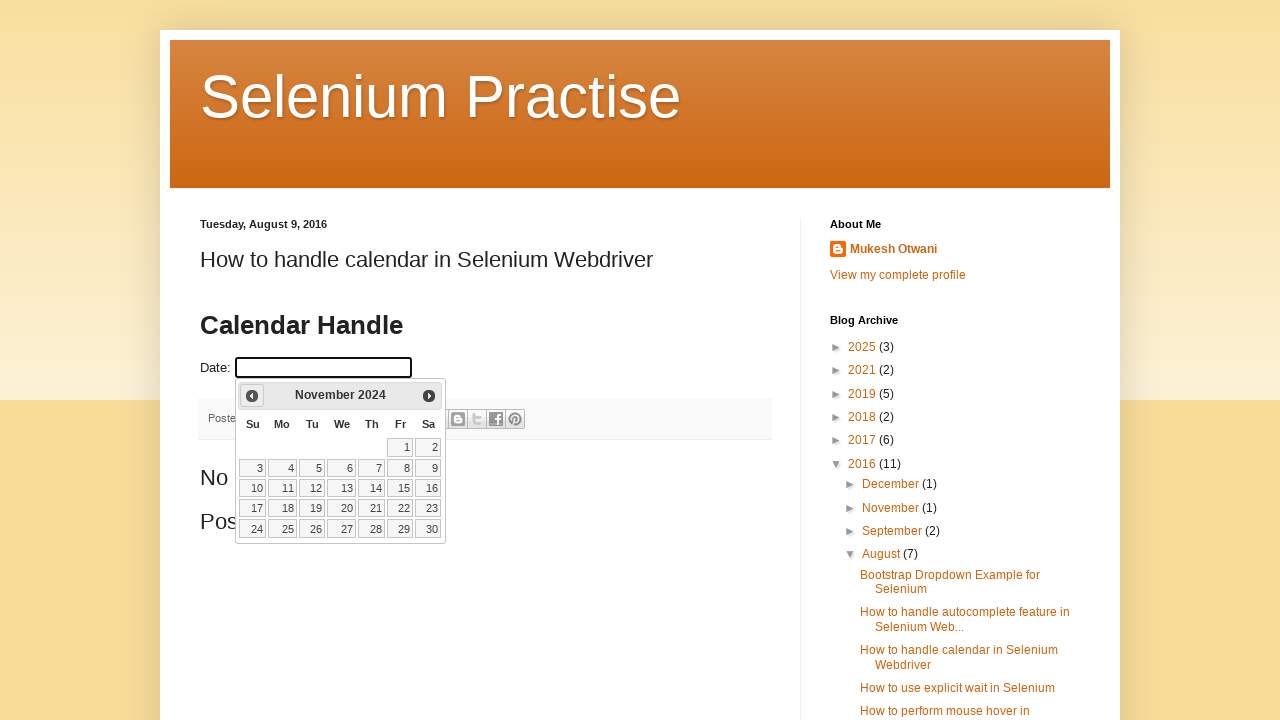

Clicked previous month button. Currently viewing: November 2024 at (252, 396) on span.ui-icon-circle-triangle-w
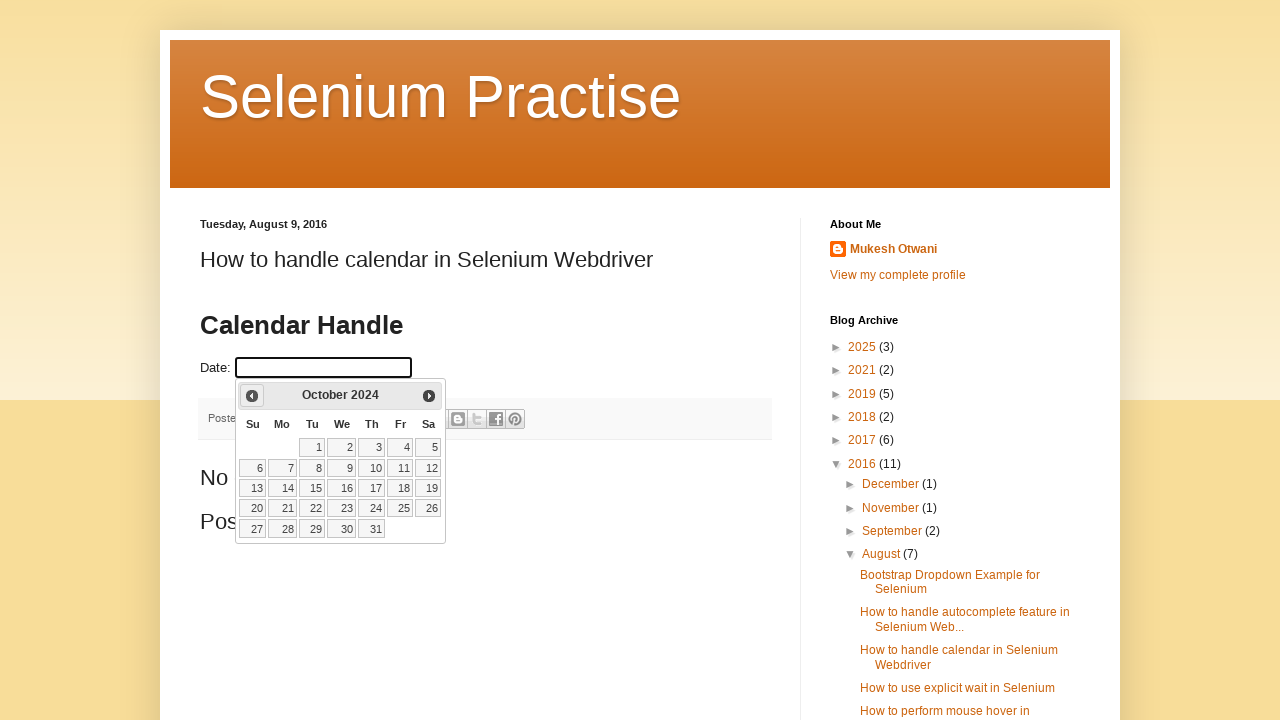

Waited for calendar to update after month navigation
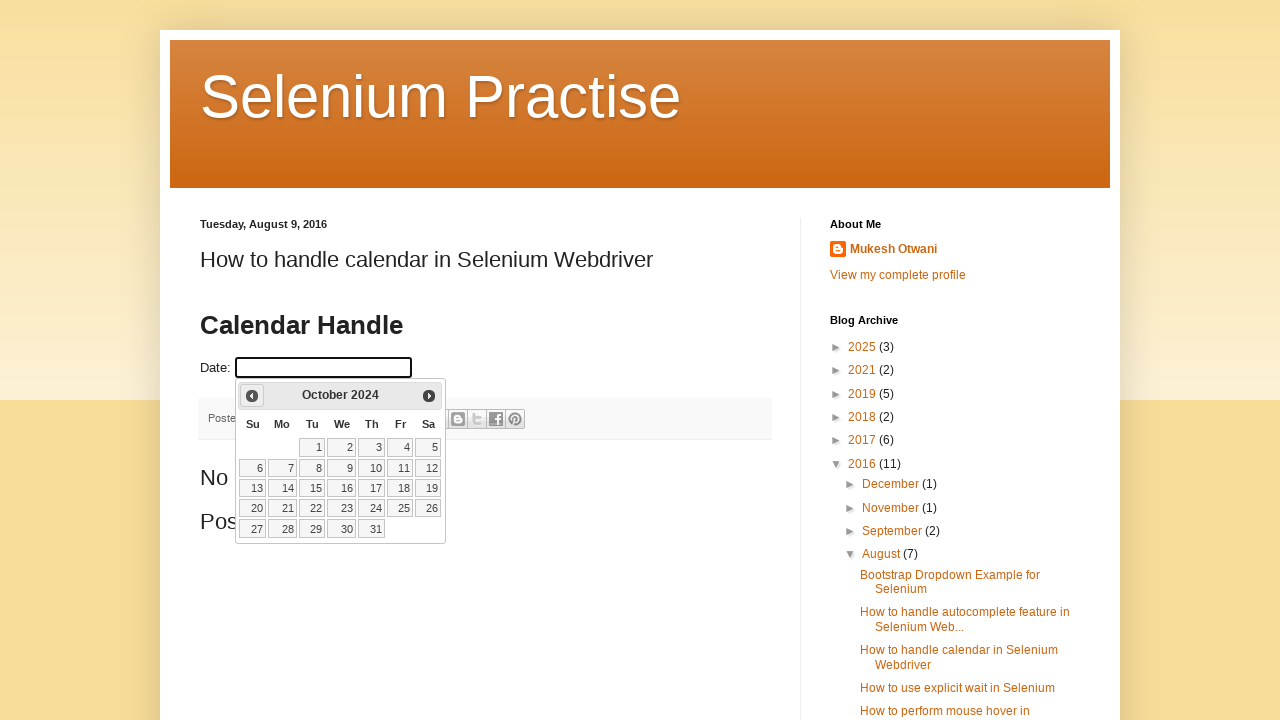

Clicked previous month button. Currently viewing: October 2024 at (252, 396) on span.ui-icon-circle-triangle-w
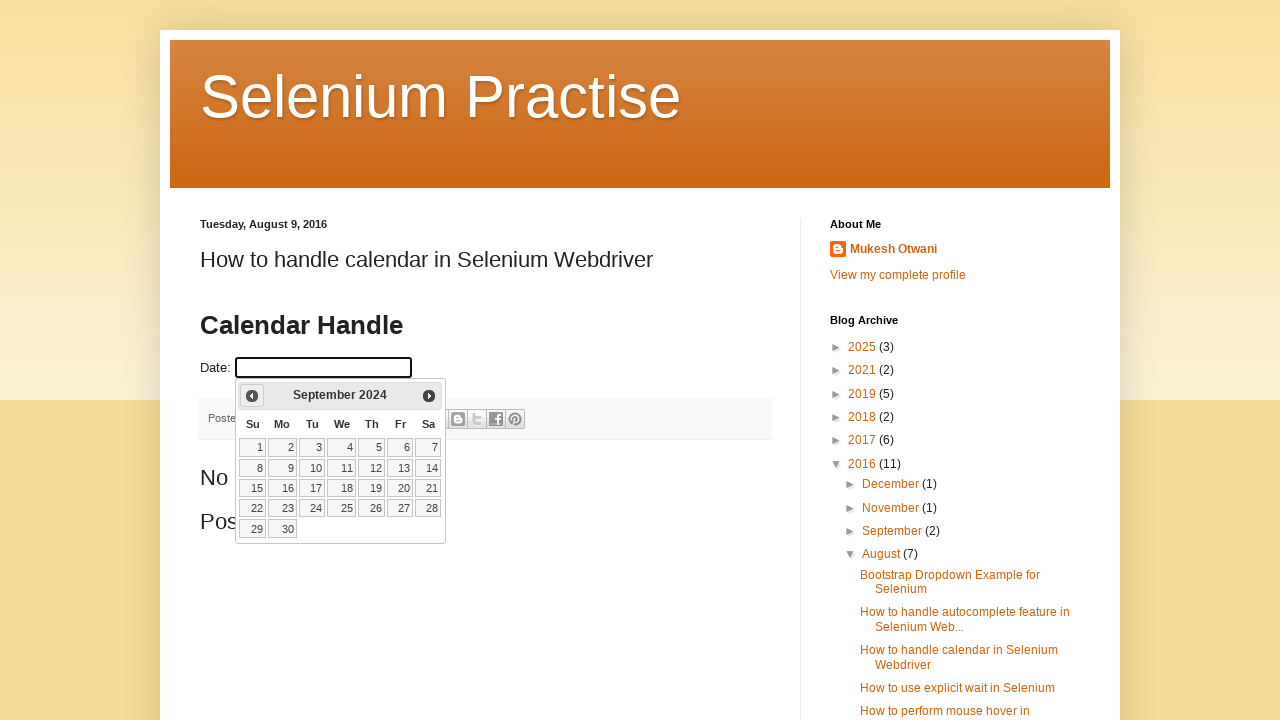

Waited for calendar to update after month navigation
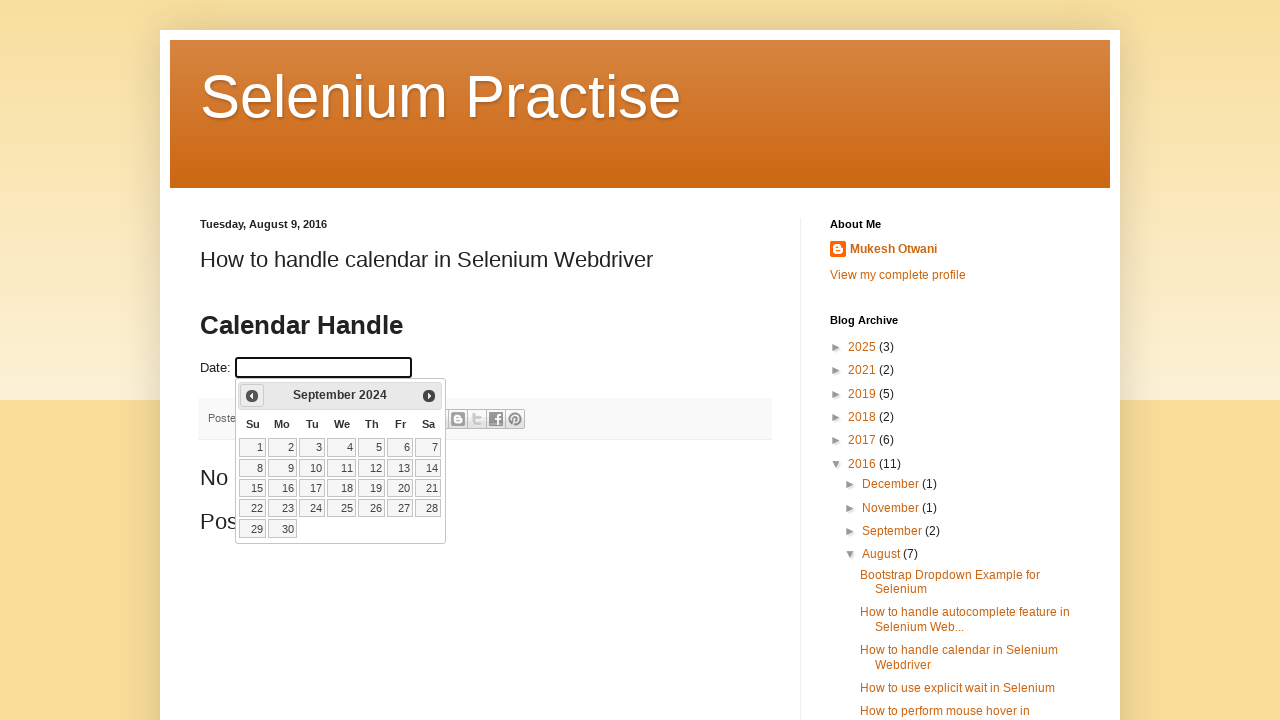

Clicked previous month button. Currently viewing: September 2024 at (252, 396) on span.ui-icon-circle-triangle-w
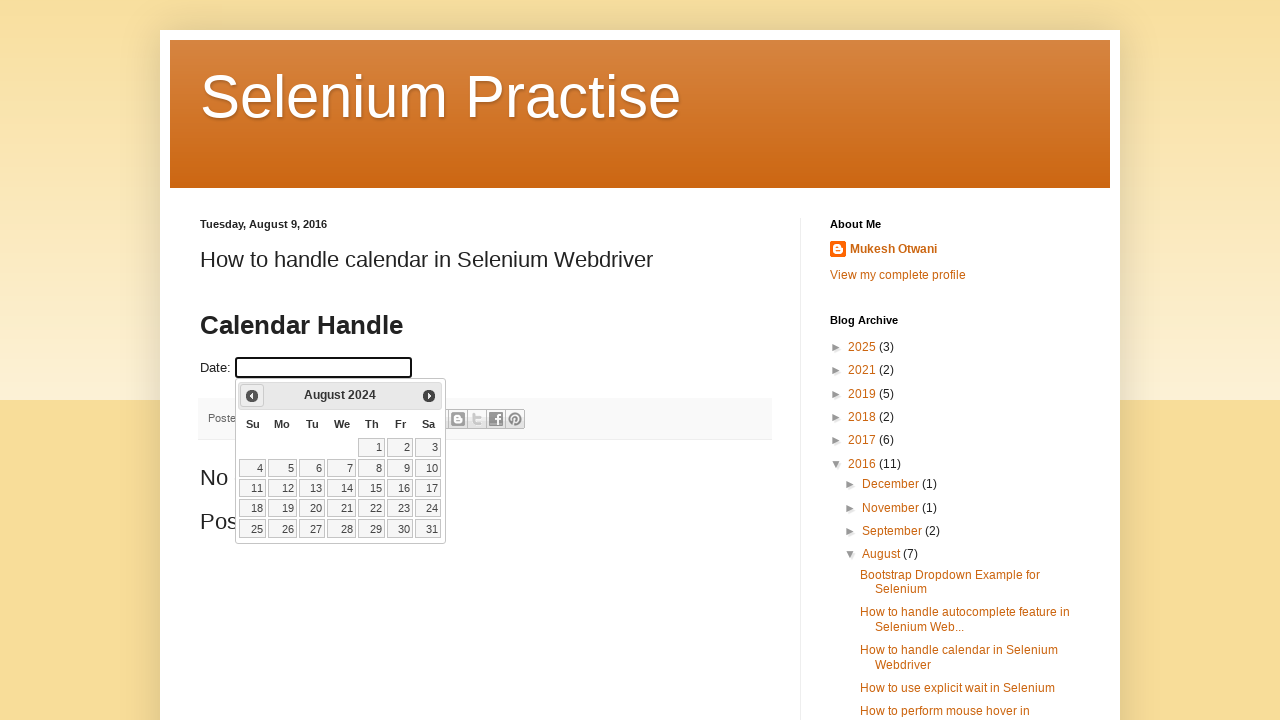

Waited for calendar to update after month navigation
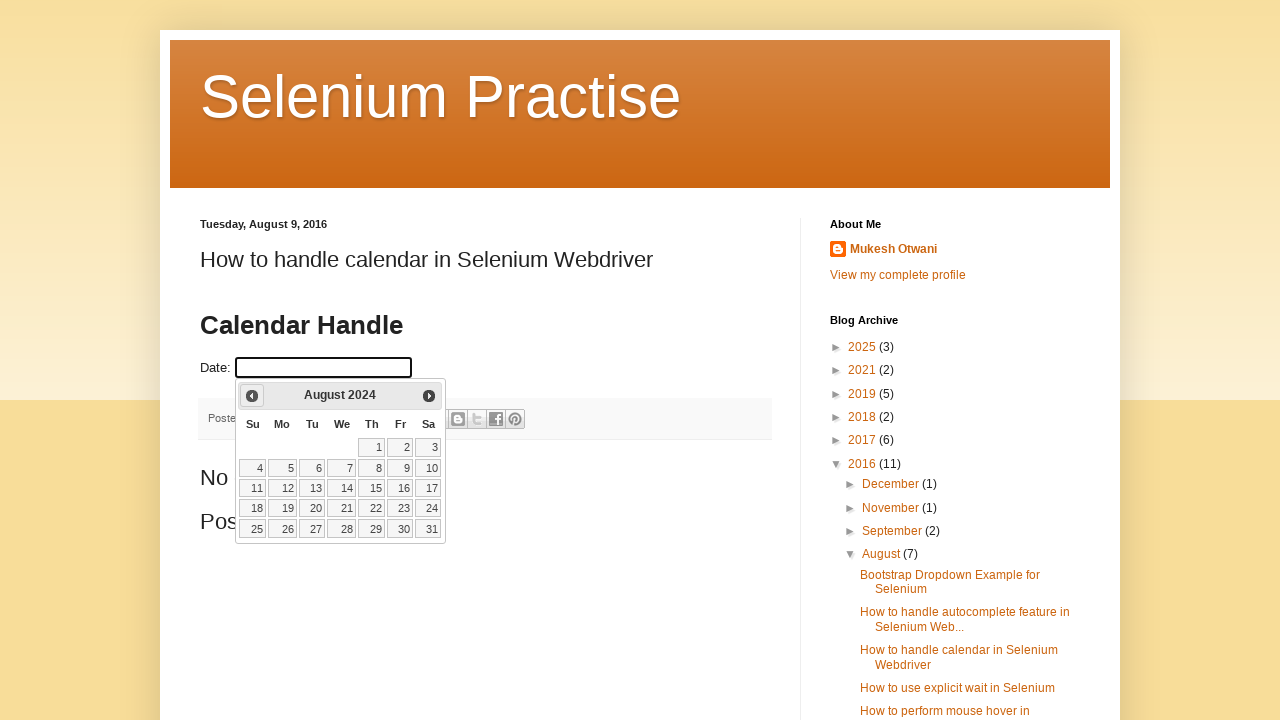

Clicked previous month button. Currently viewing: August 2024 at (252, 396) on span.ui-icon-circle-triangle-w
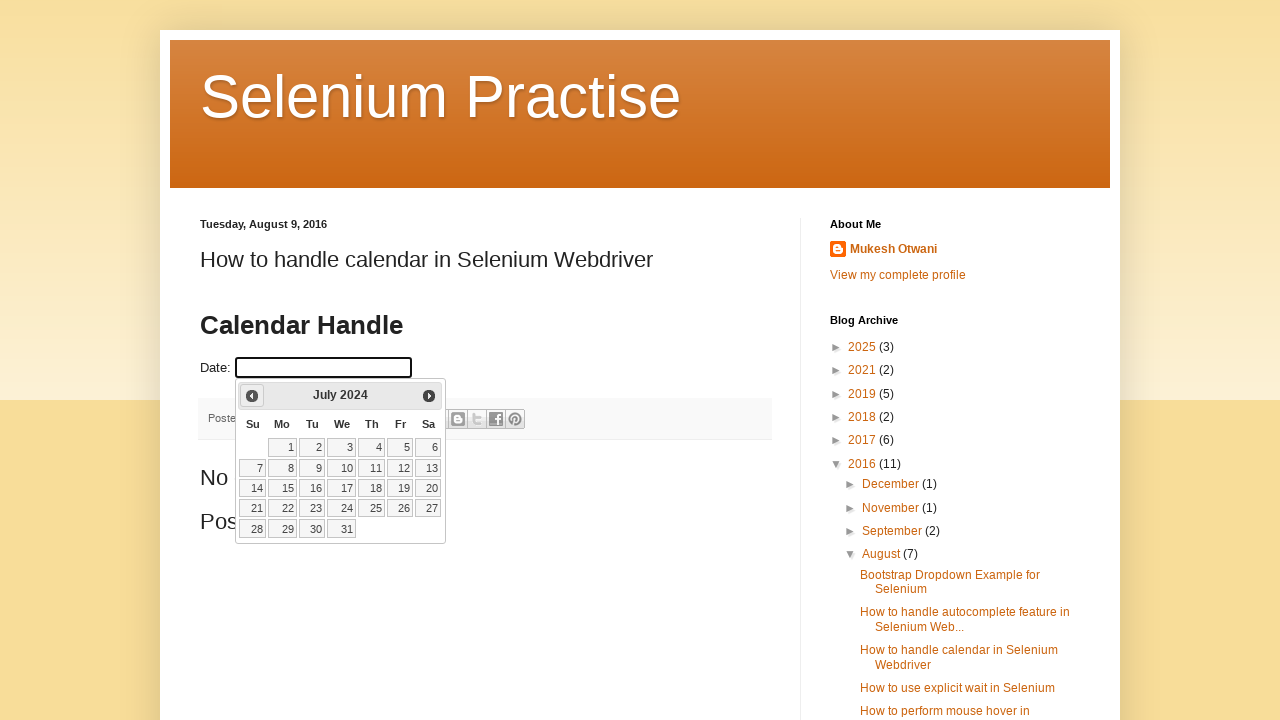

Waited for calendar to update after month navigation
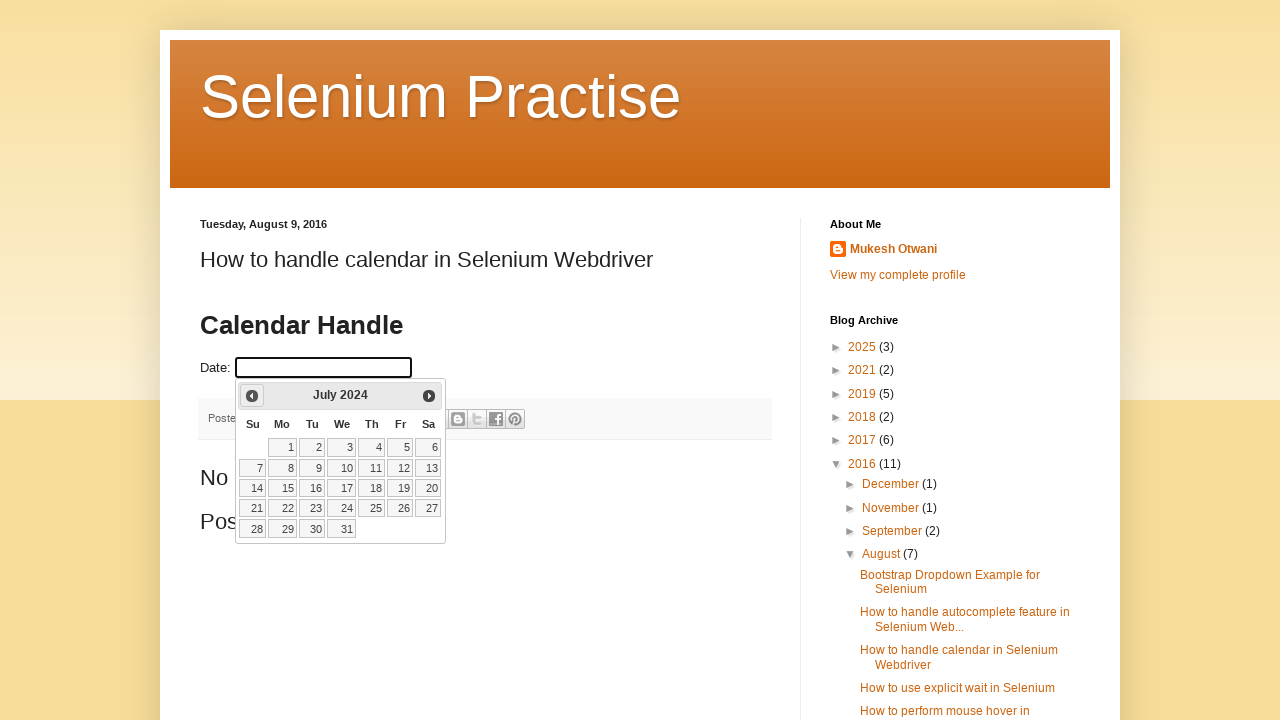

Clicked previous month button. Currently viewing: July 2024 at (252, 396) on span.ui-icon-circle-triangle-w
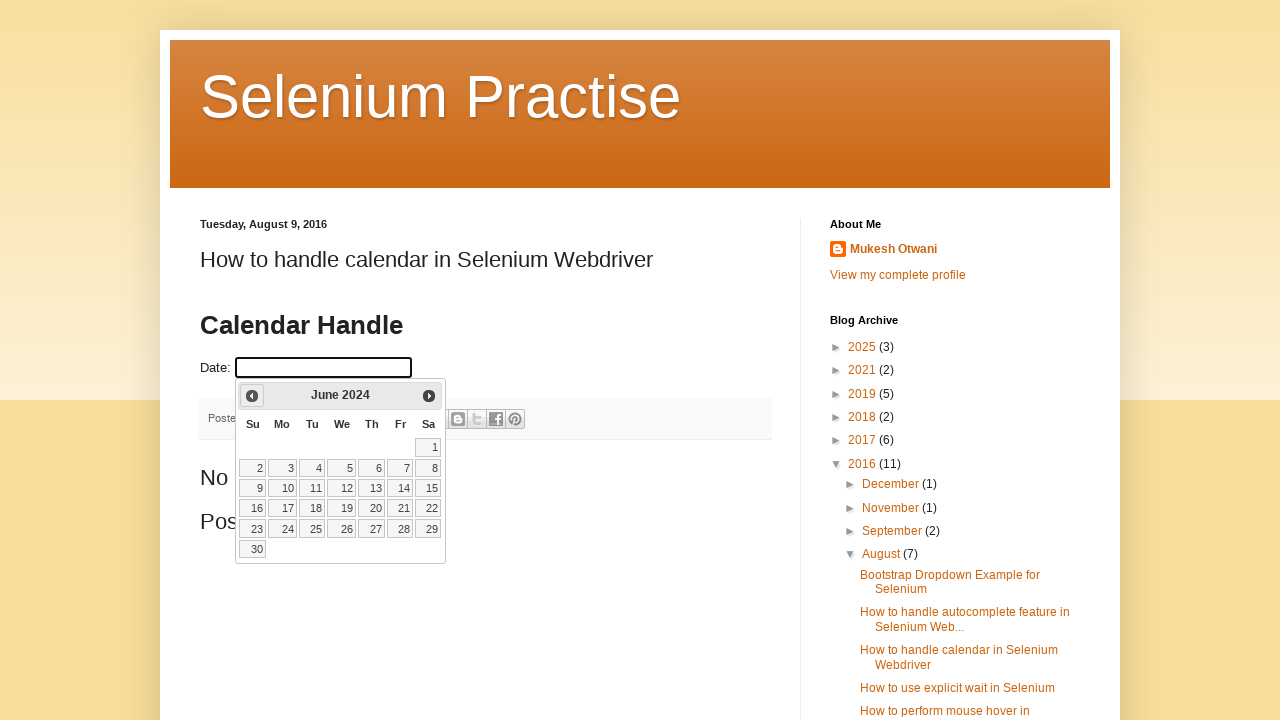

Waited for calendar to update after month navigation
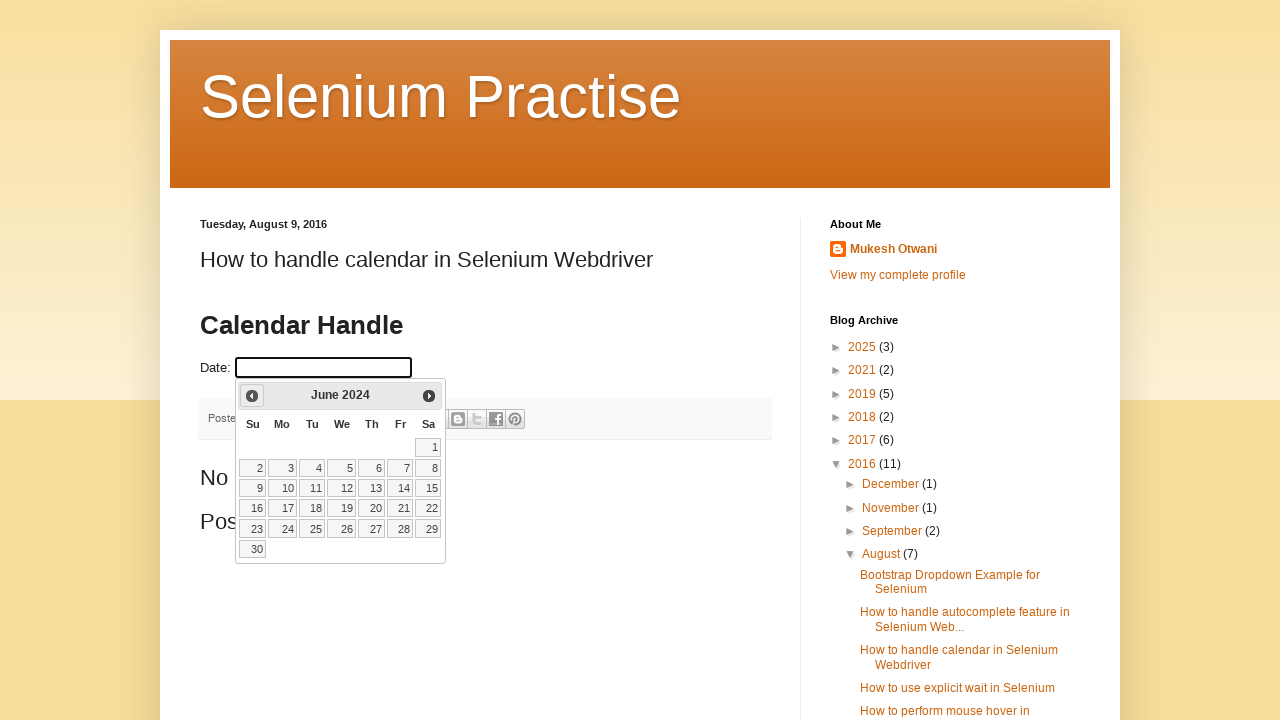

Clicked previous month button. Currently viewing: June 2024 at (252, 396) on span.ui-icon-circle-triangle-w
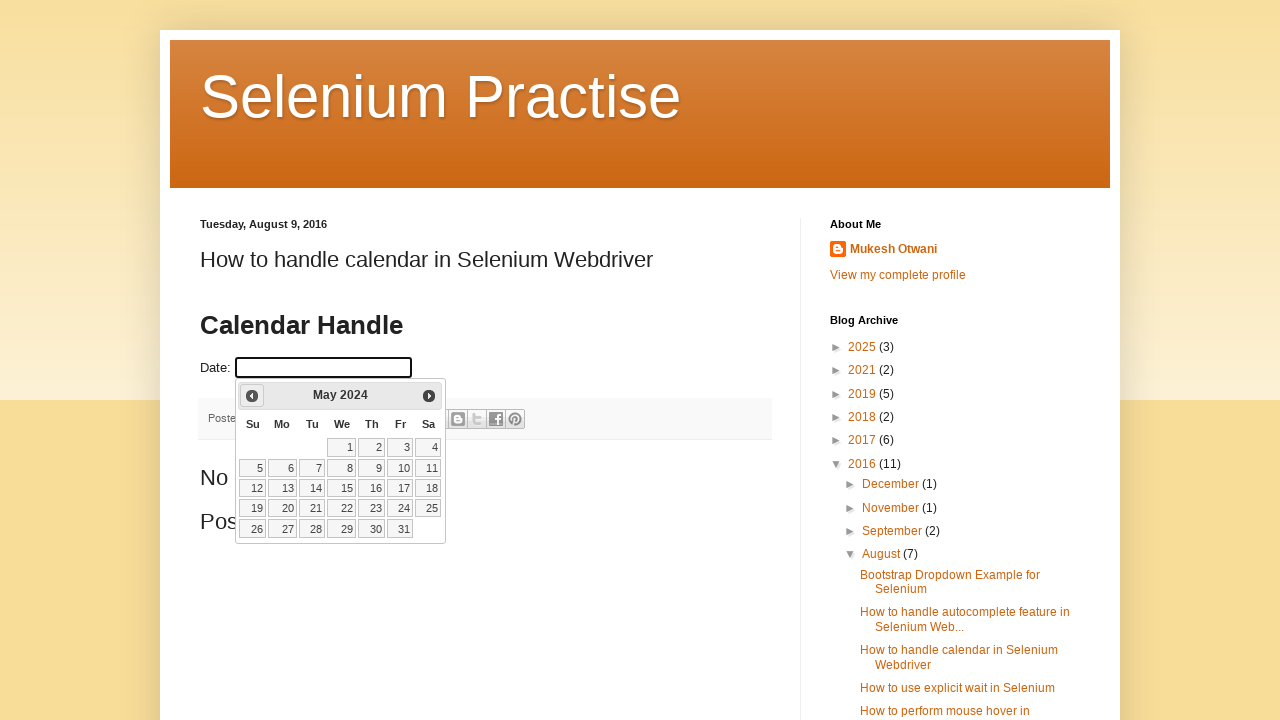

Waited for calendar to update after month navigation
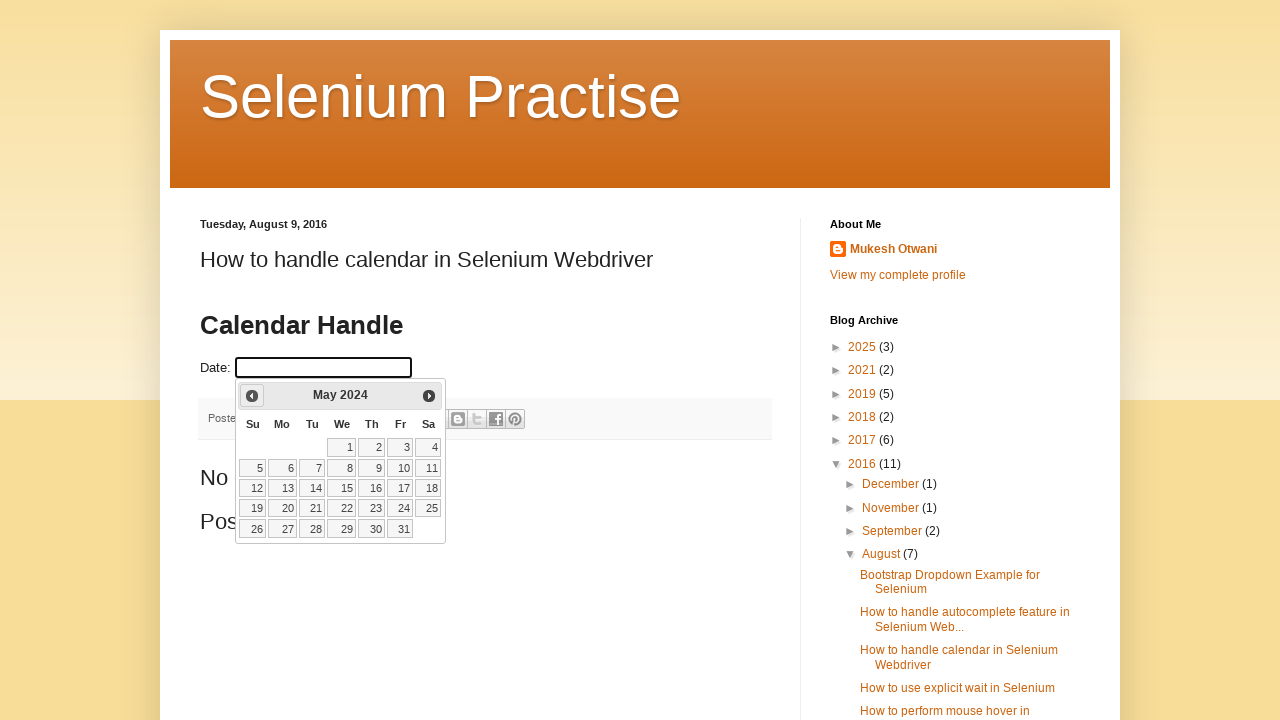

Reached target month/year: May 2024
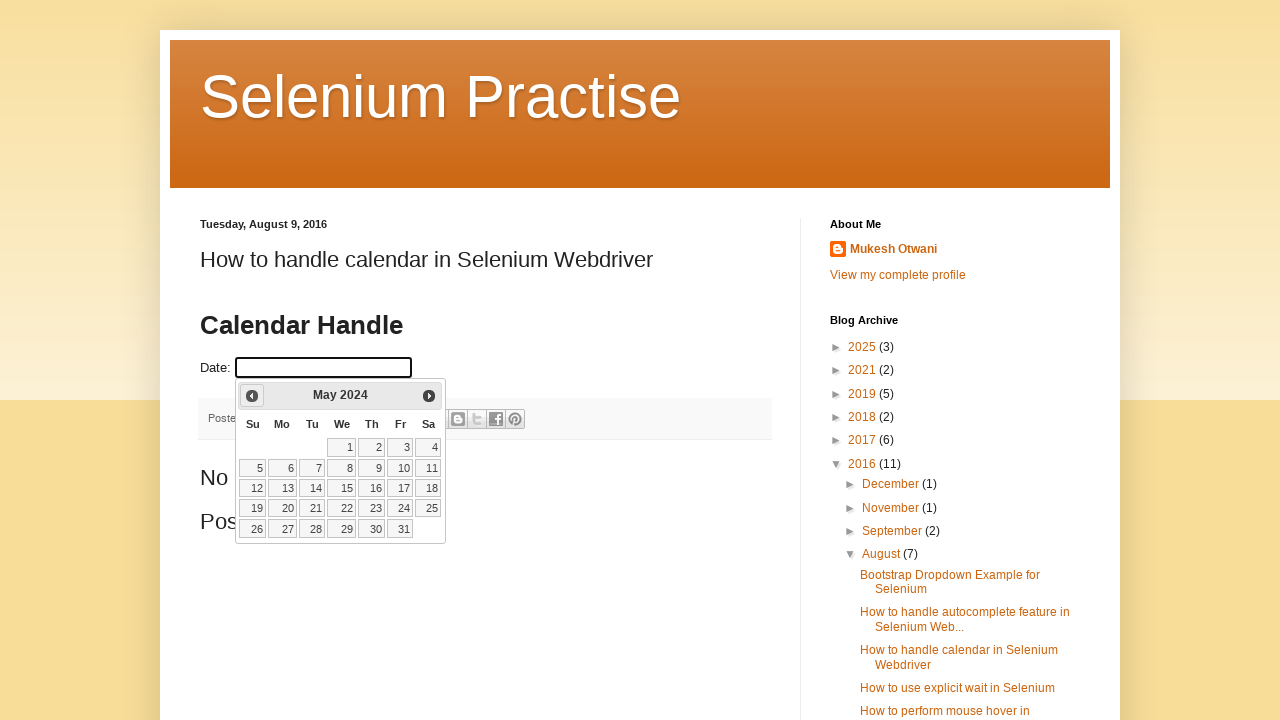

Found 31 clickable dates in the calendar
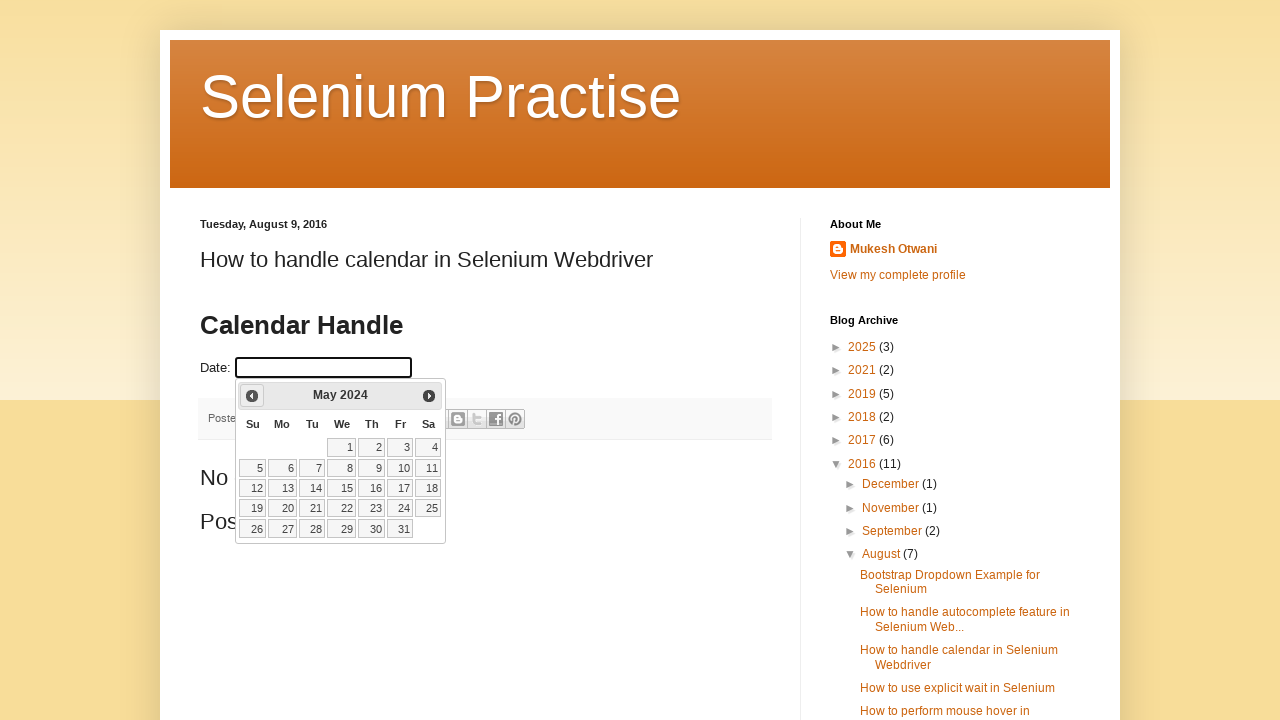

Clicked day 20 in the calendar at (282, 508) on table.ui-datepicker-calendar tr td a >> nth=19
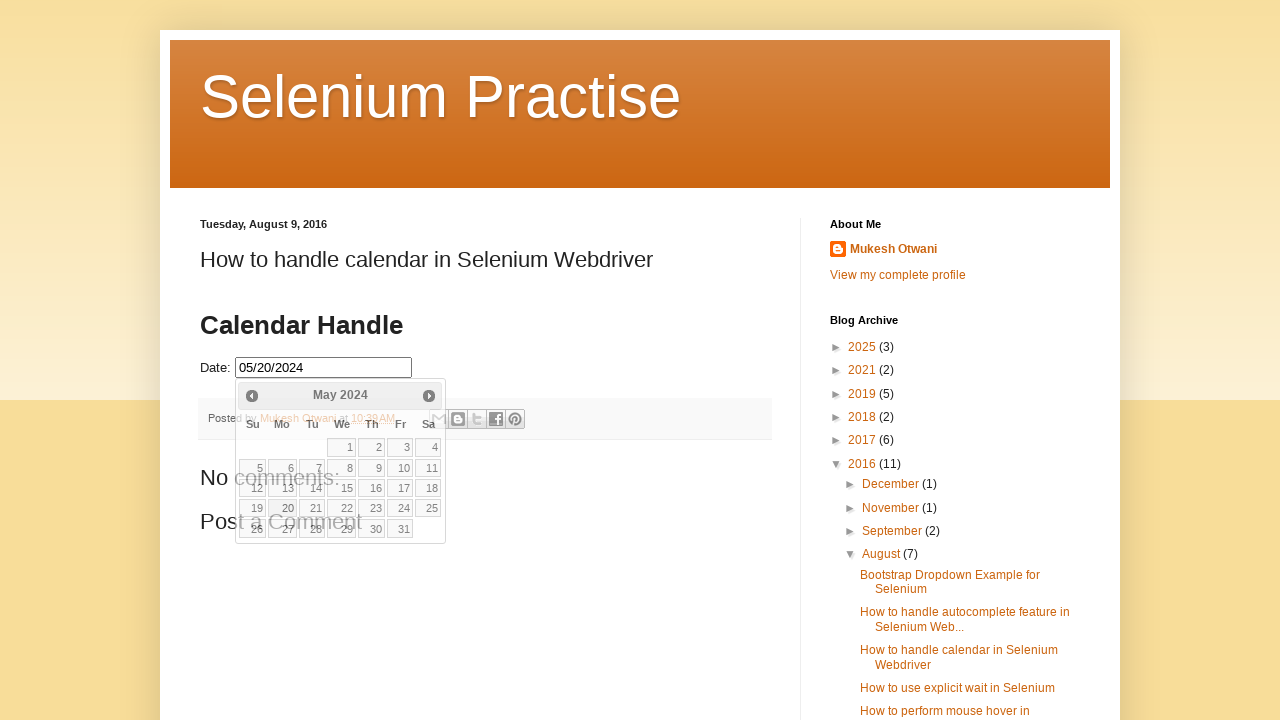

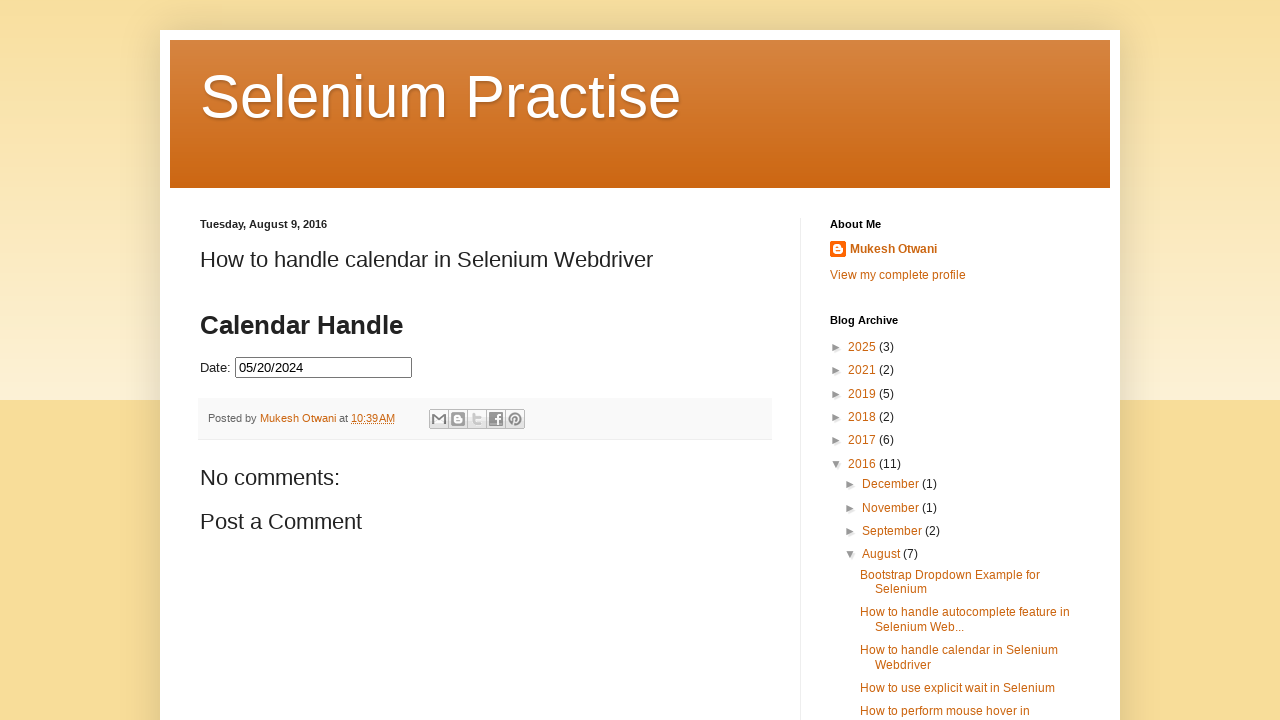